Tests YouTube search suggestion dropdown by typing a search term and navigating through autocomplete suggestions to find and select a specific option

Starting URL: https://www.youtube.com/

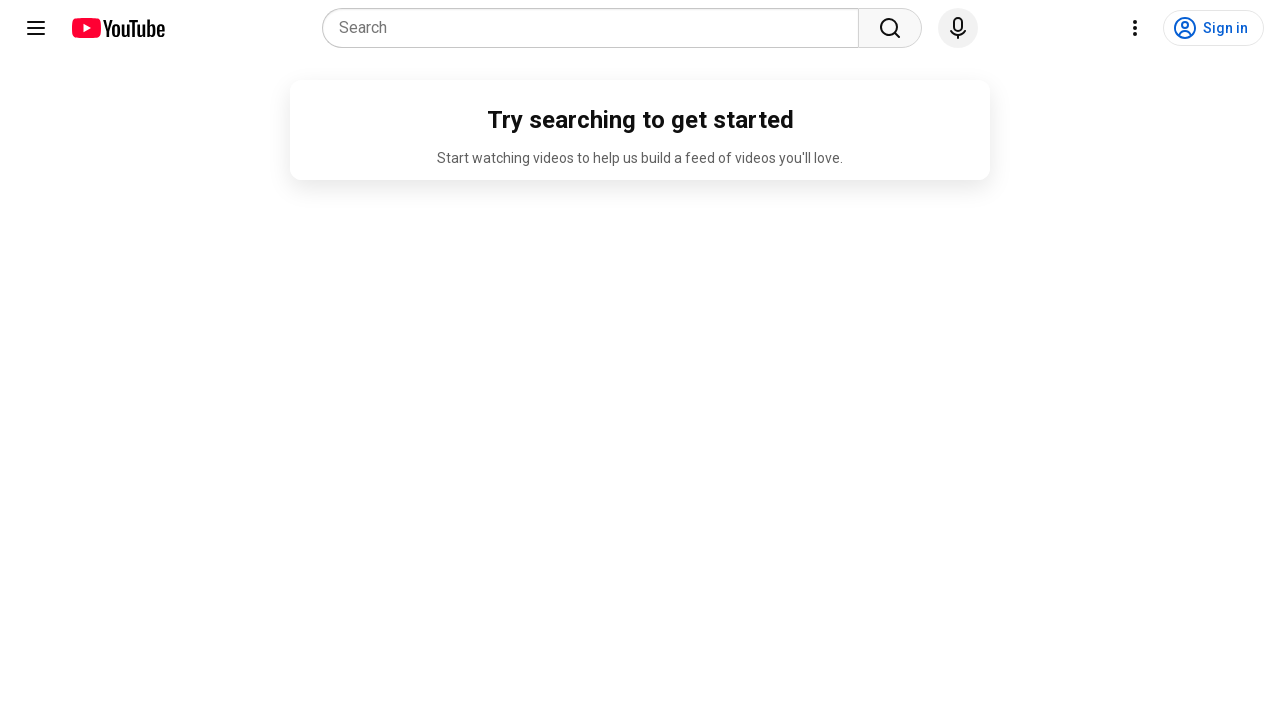

Typed 'jio' into YouTube search box on [name='search_query'][role='combobox']
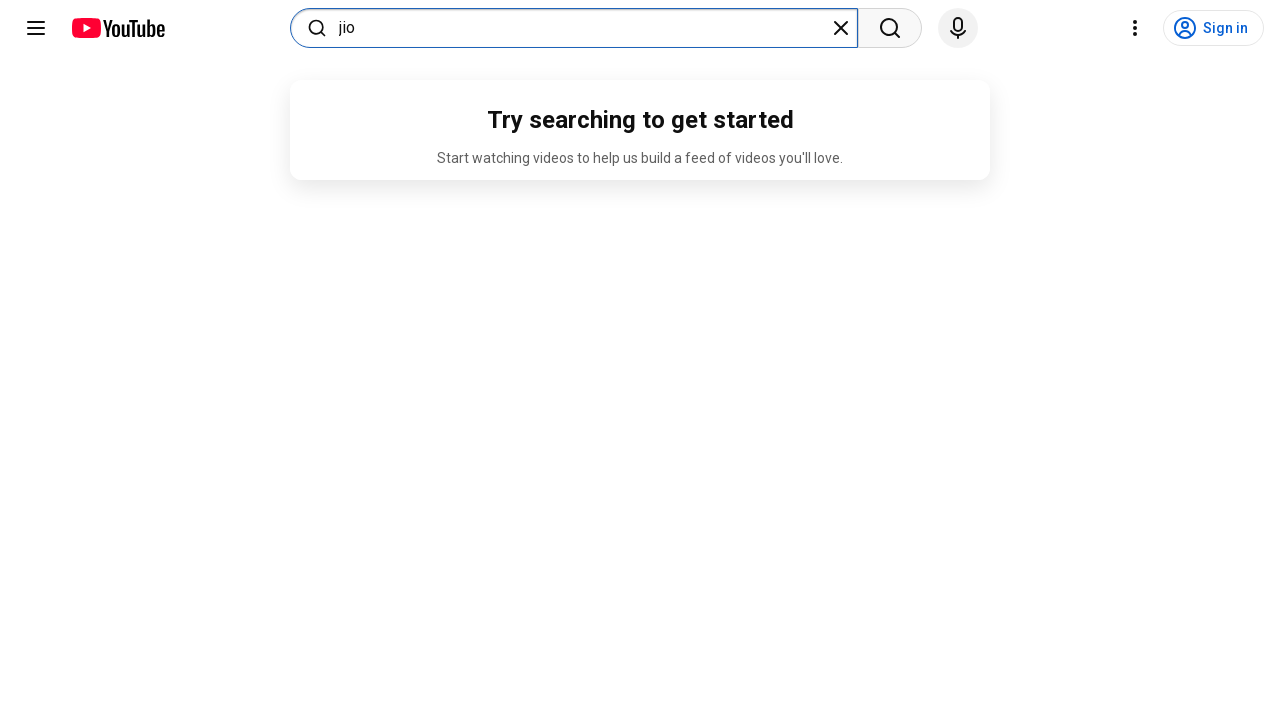

Waited for search suggestions dropdown to appear
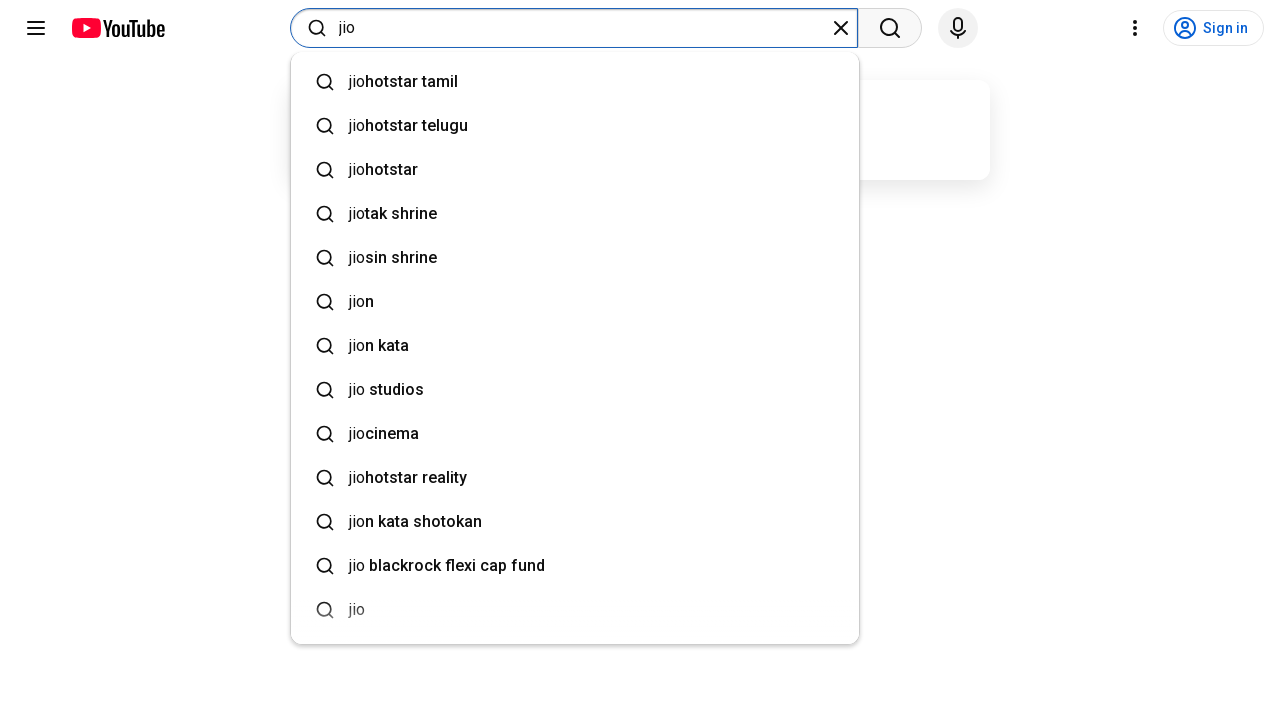

Retrieved all suggestion elements from dropdown
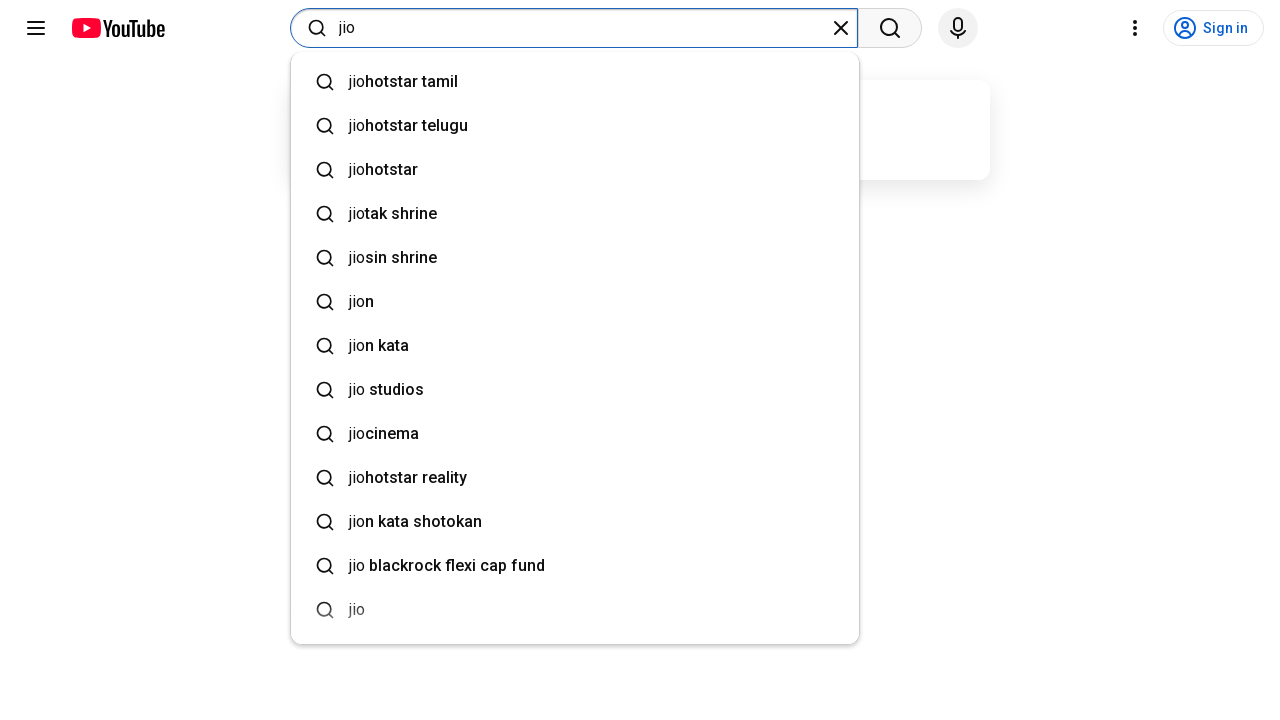

Pressed arrow down to navigate to suggestion 1
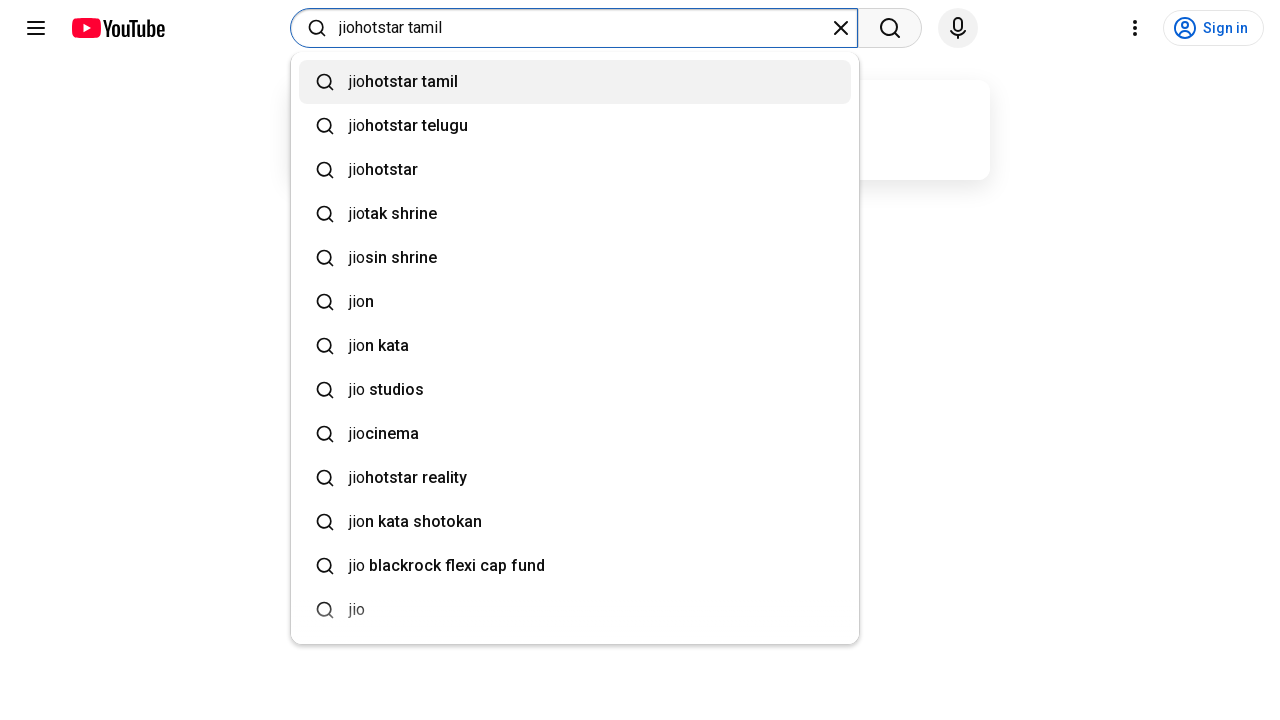

Waited 500ms for suggestion to be highlighted
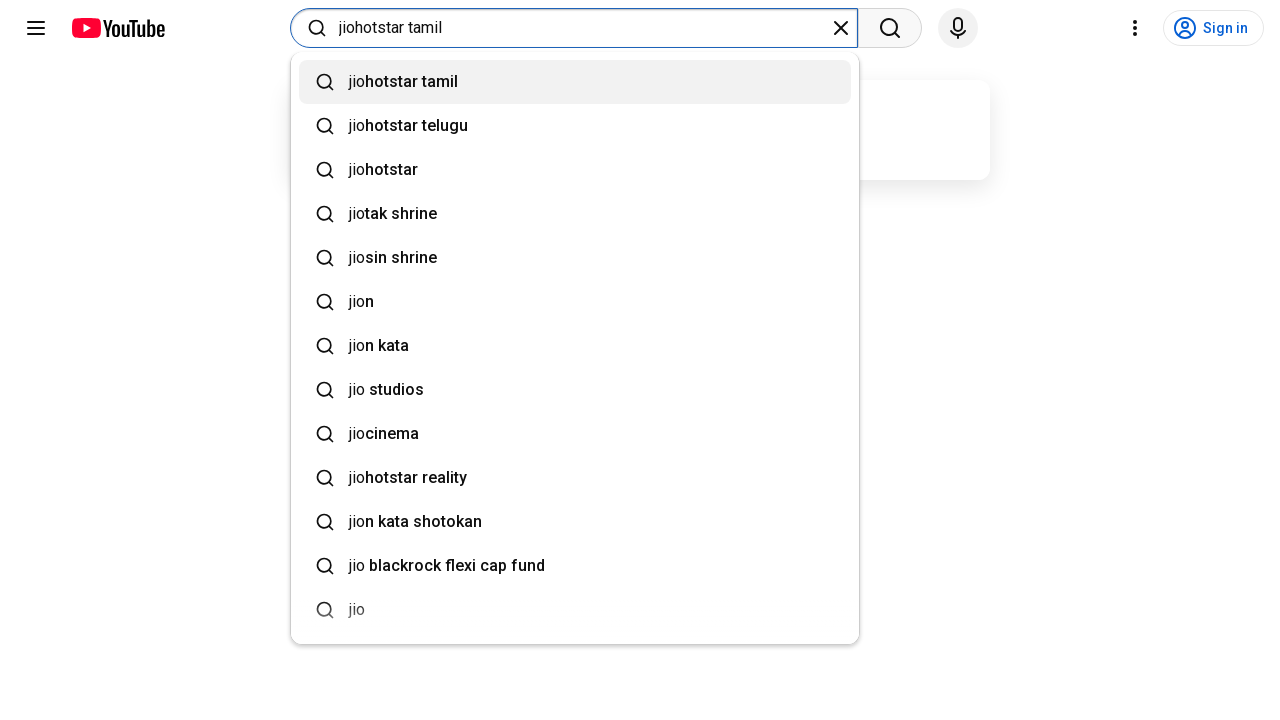

Checked suggestion text: 'hotstar tamil'
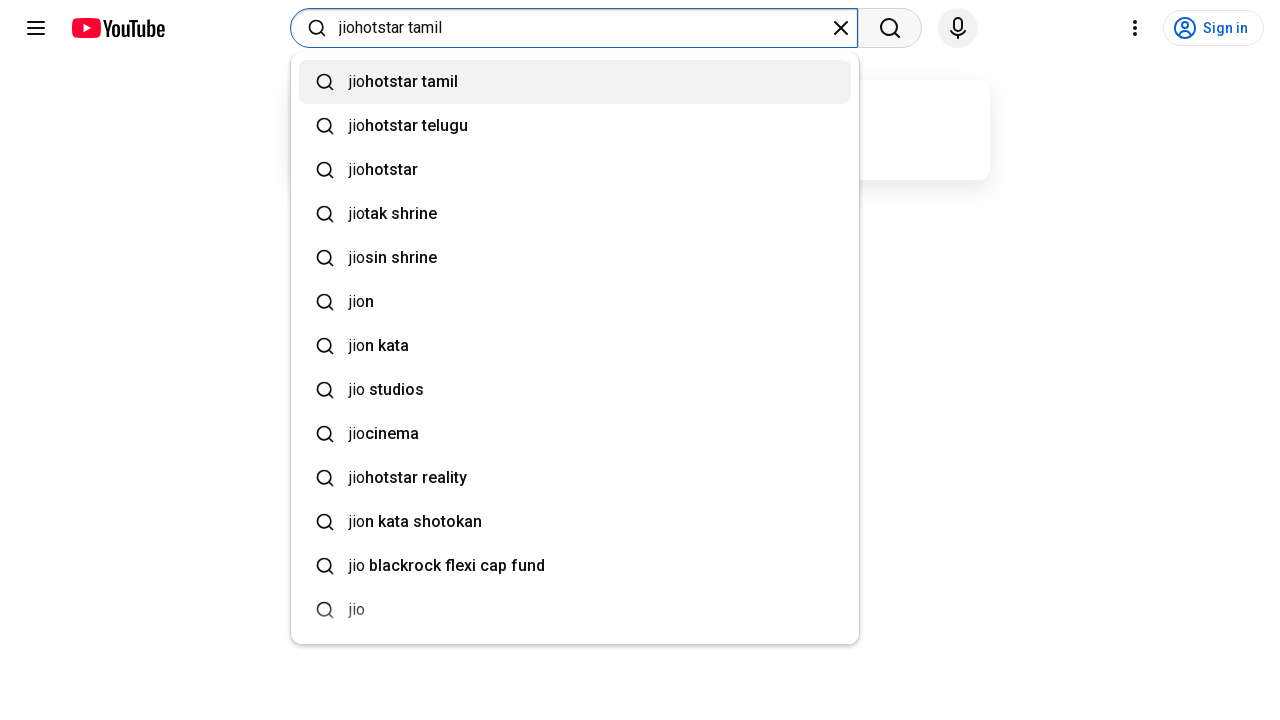

Pressed arrow down to navigate to suggestion 2
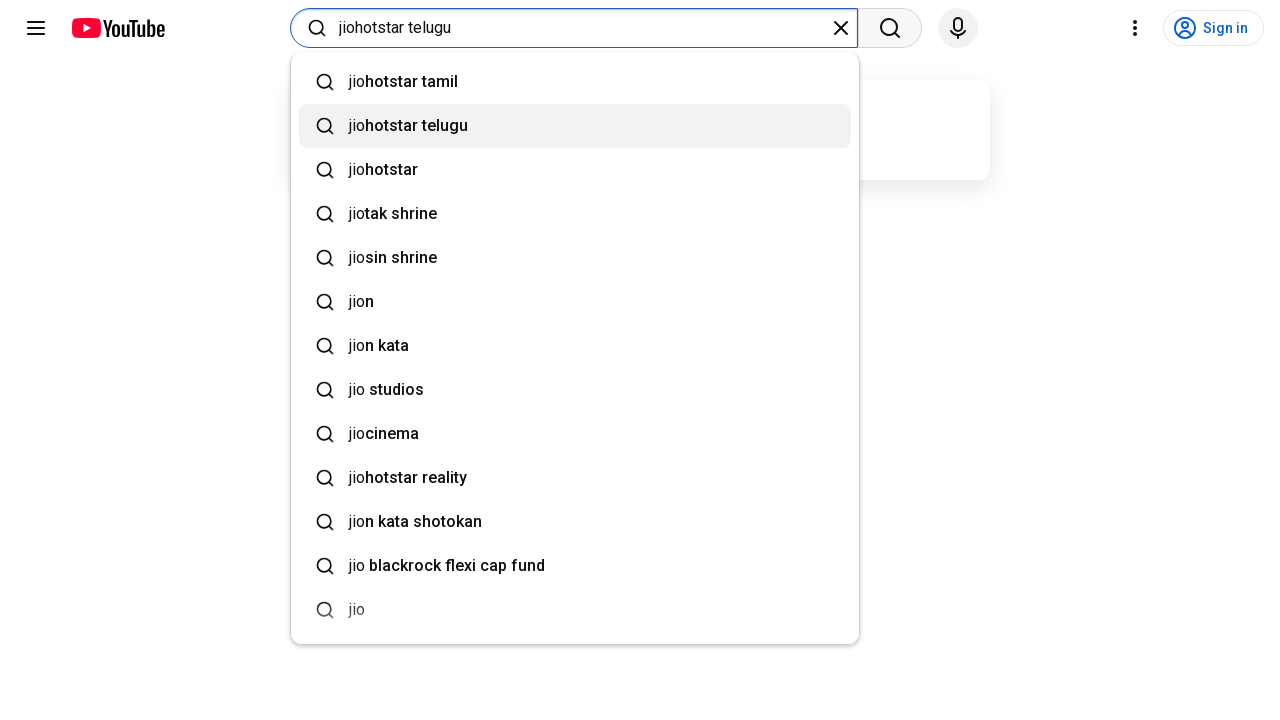

Waited 500ms for suggestion to be highlighted
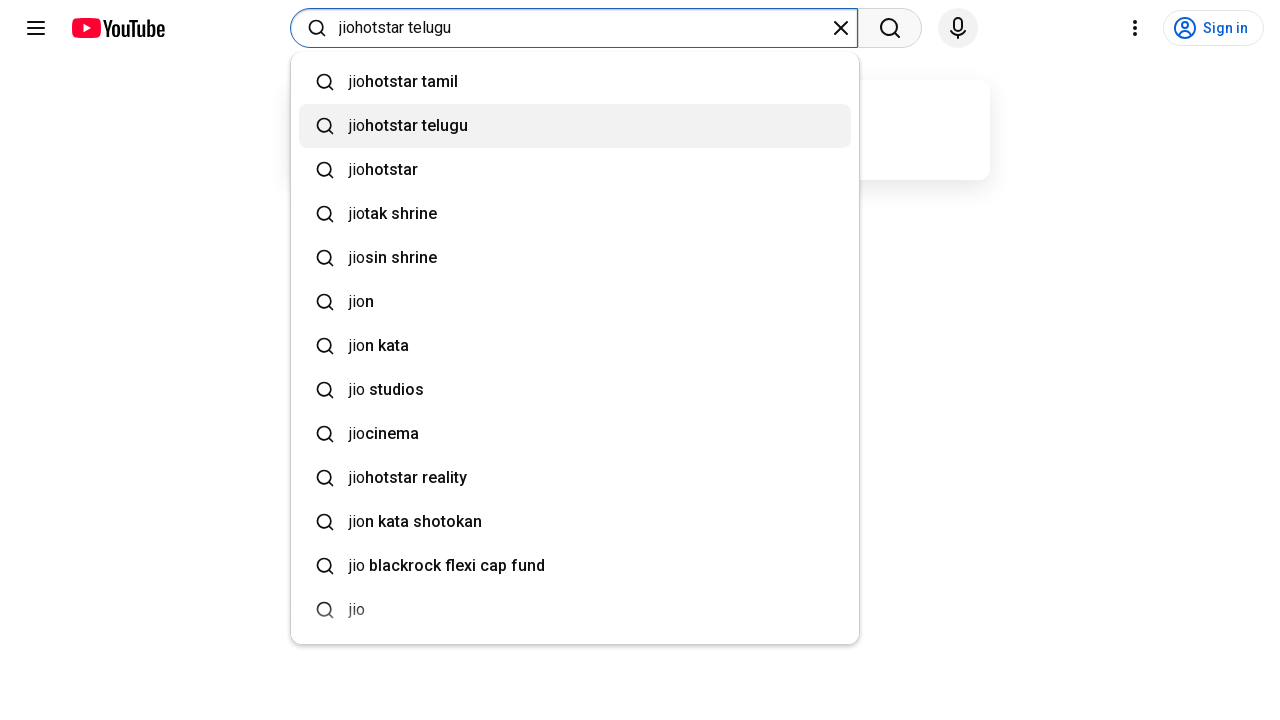

Checked suggestion text: 'hotstar telugu'
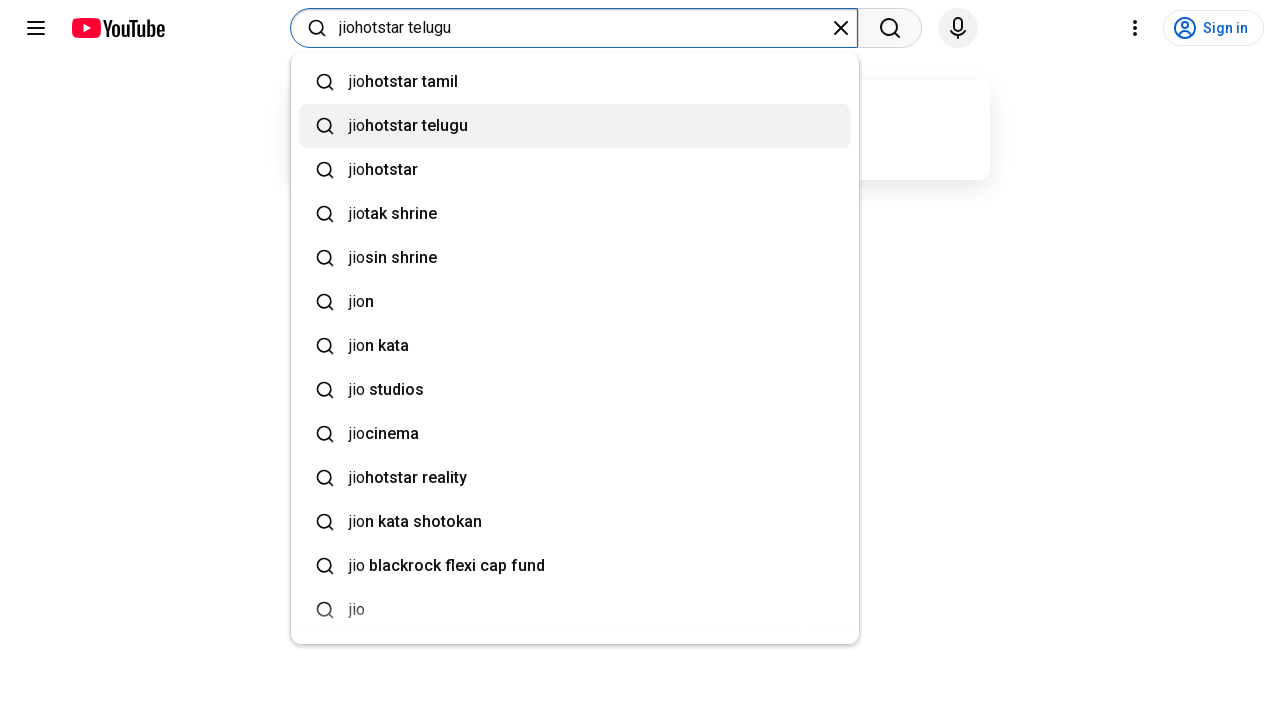

Pressed arrow down to navigate to suggestion 3
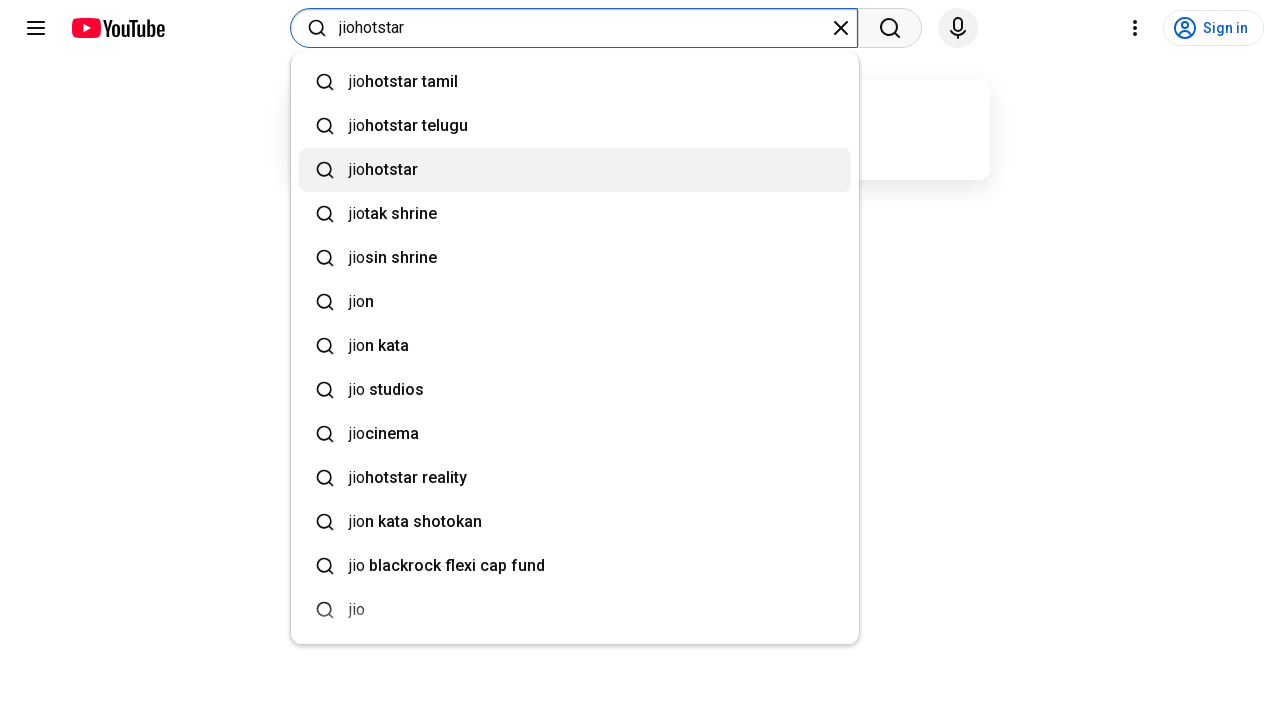

Waited 500ms for suggestion to be highlighted
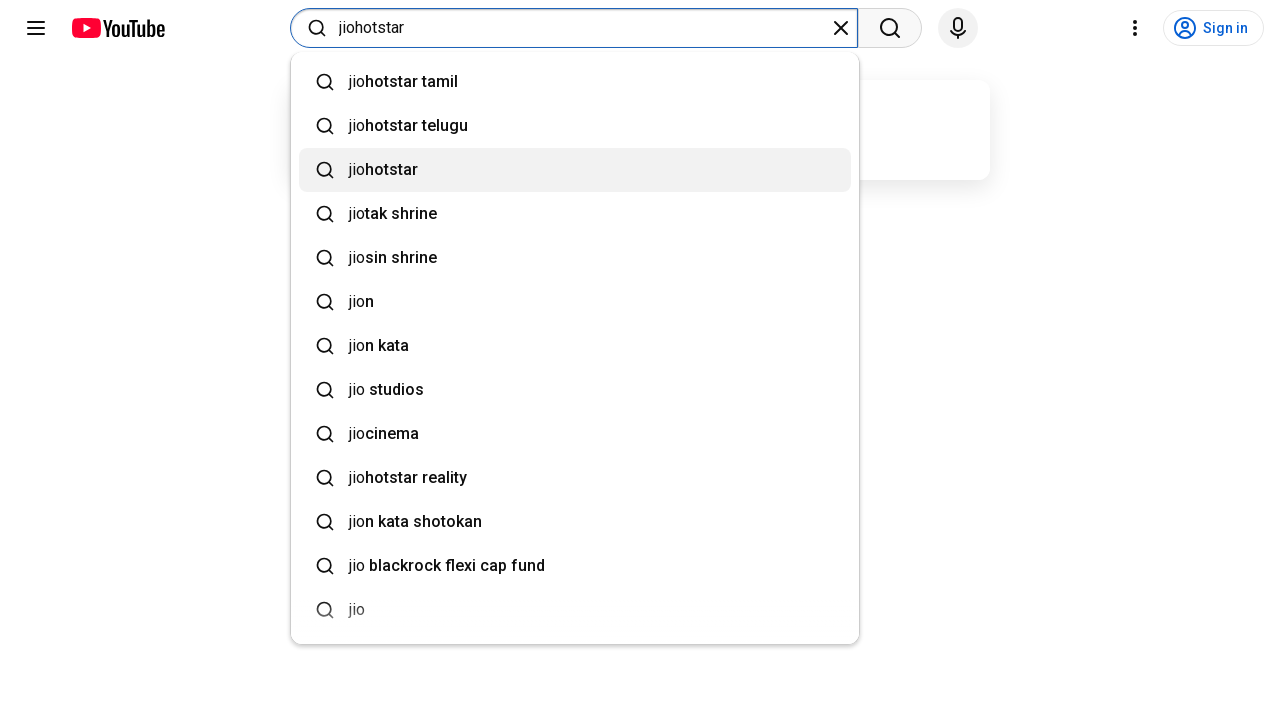

Checked suggestion text: 'hotstar'
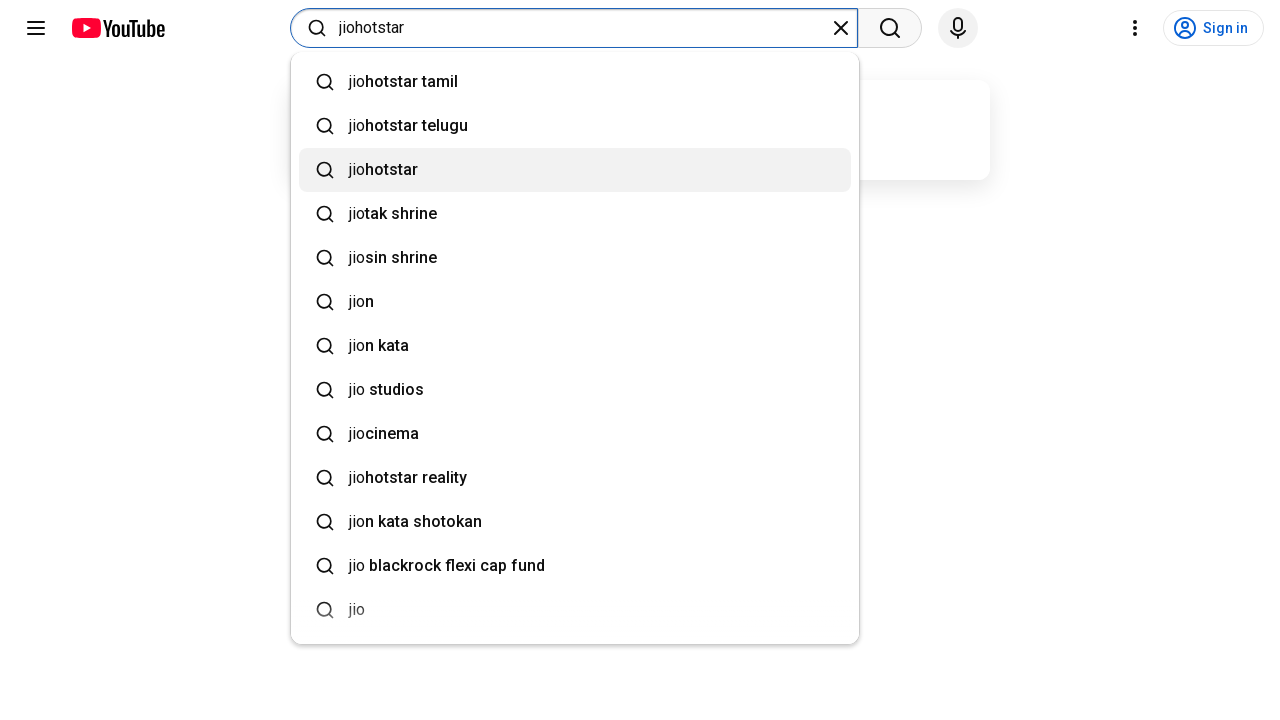

Pressed arrow down to navigate to suggestion 4
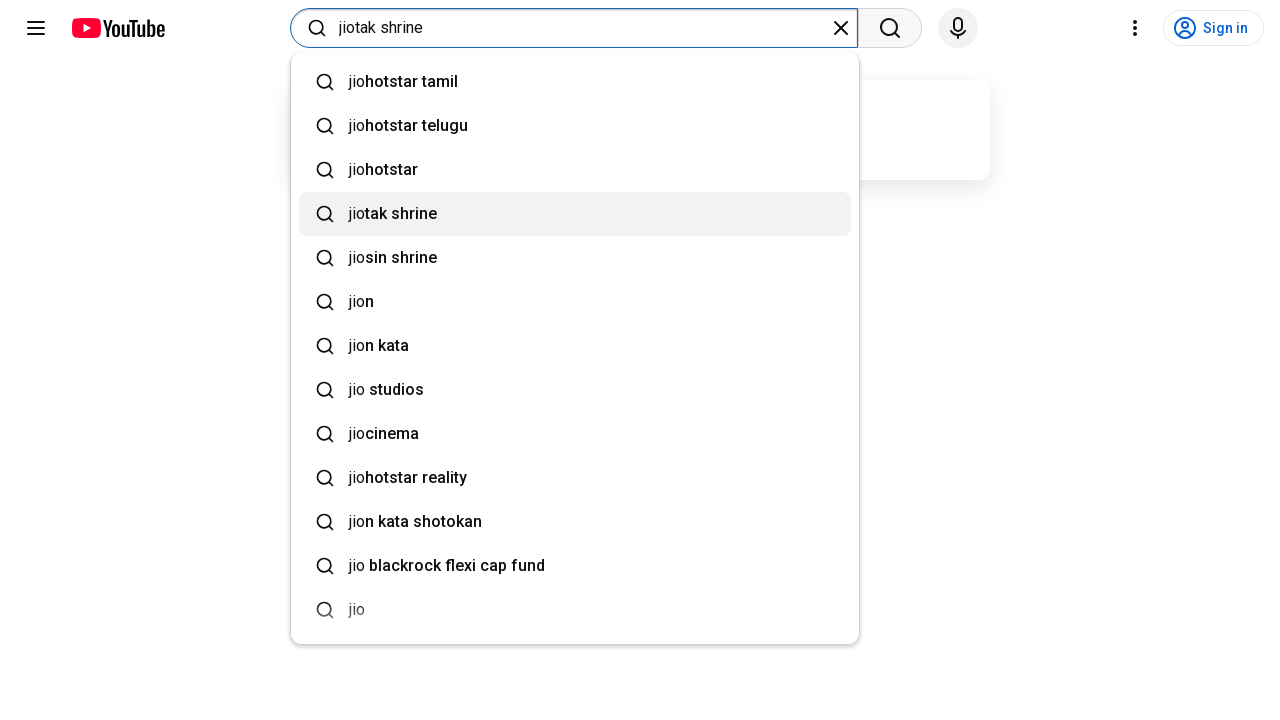

Waited 500ms for suggestion to be highlighted
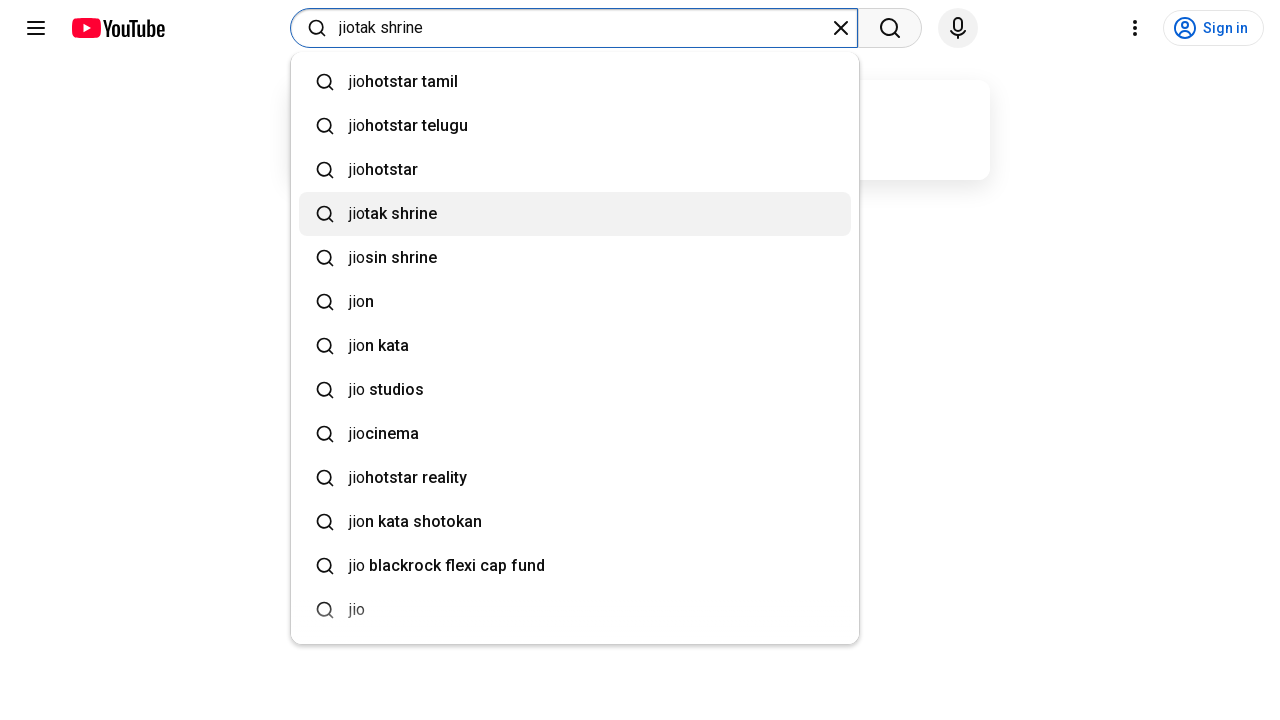

Checked suggestion text: 'tak shrine'
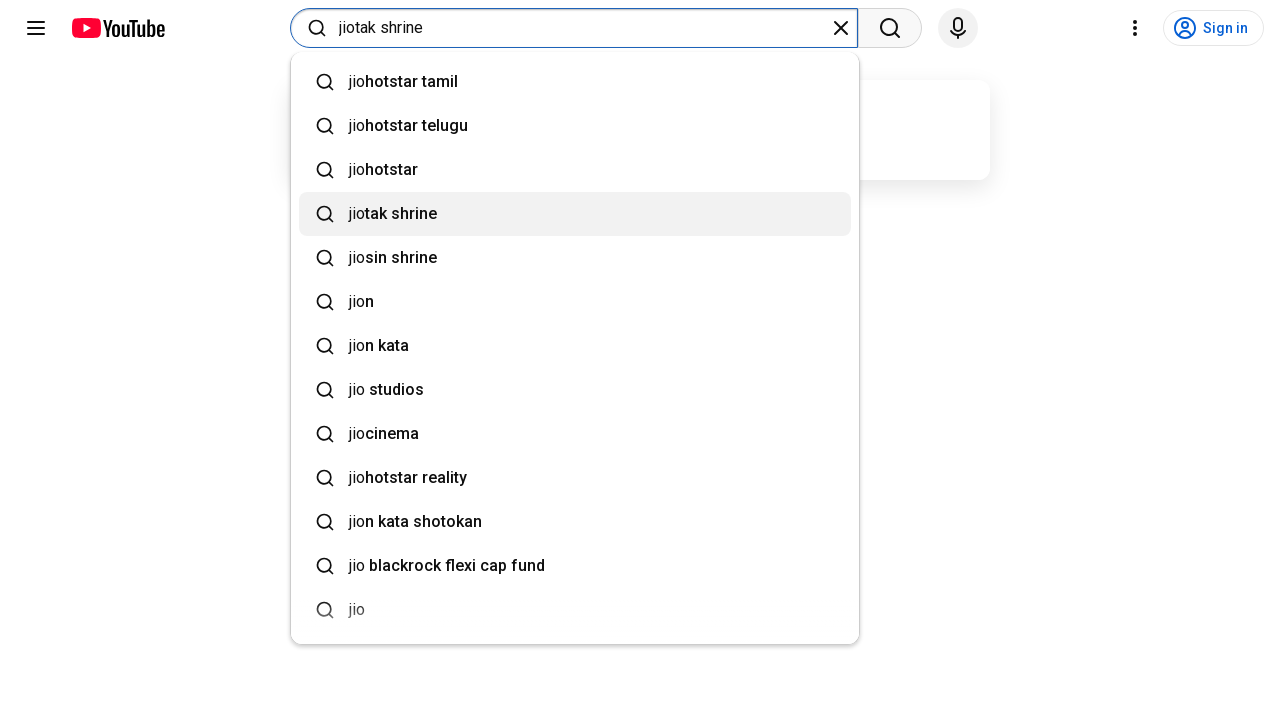

Pressed arrow down to navigate to suggestion 5
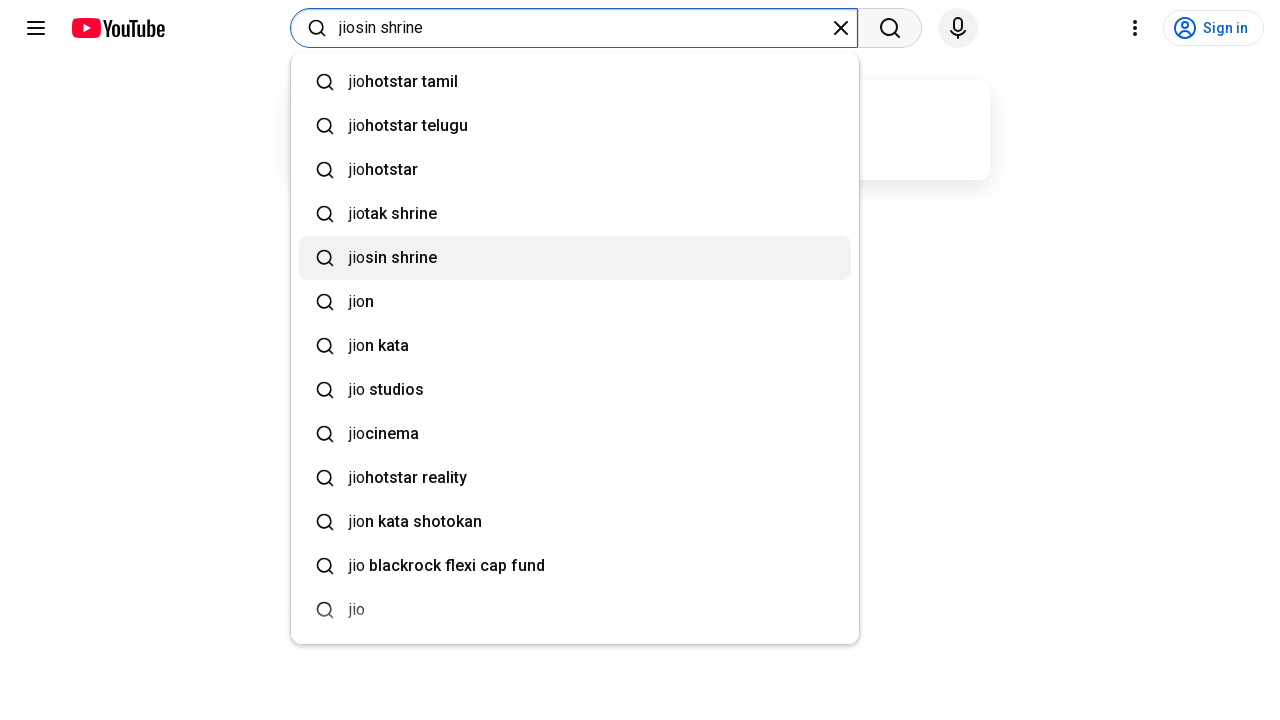

Waited 500ms for suggestion to be highlighted
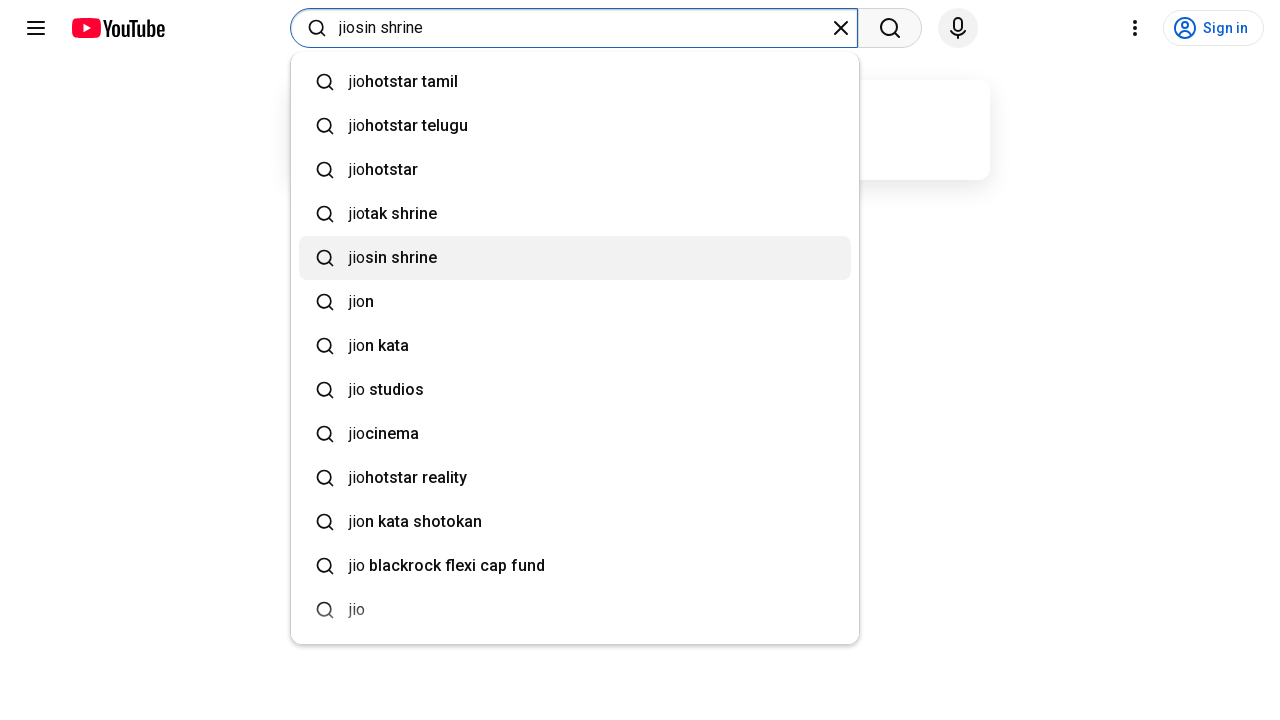

Checked suggestion text: 'sin shrine'
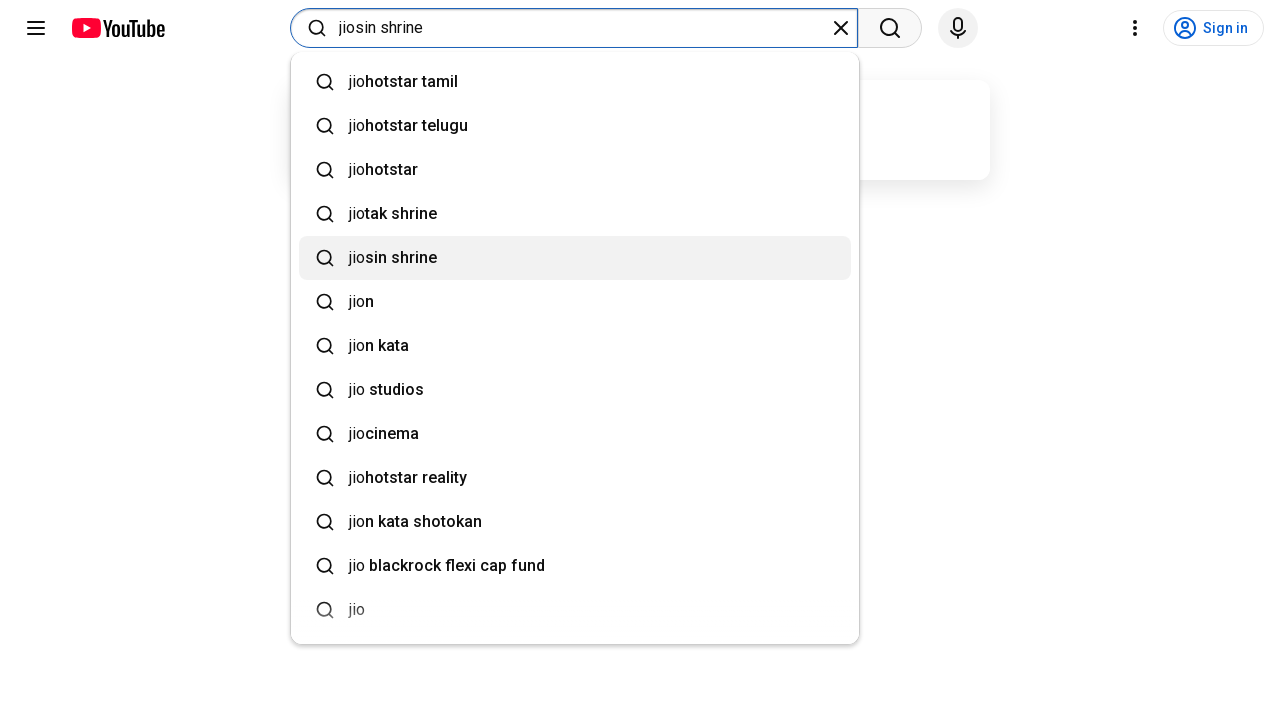

Pressed arrow down to navigate to suggestion 6
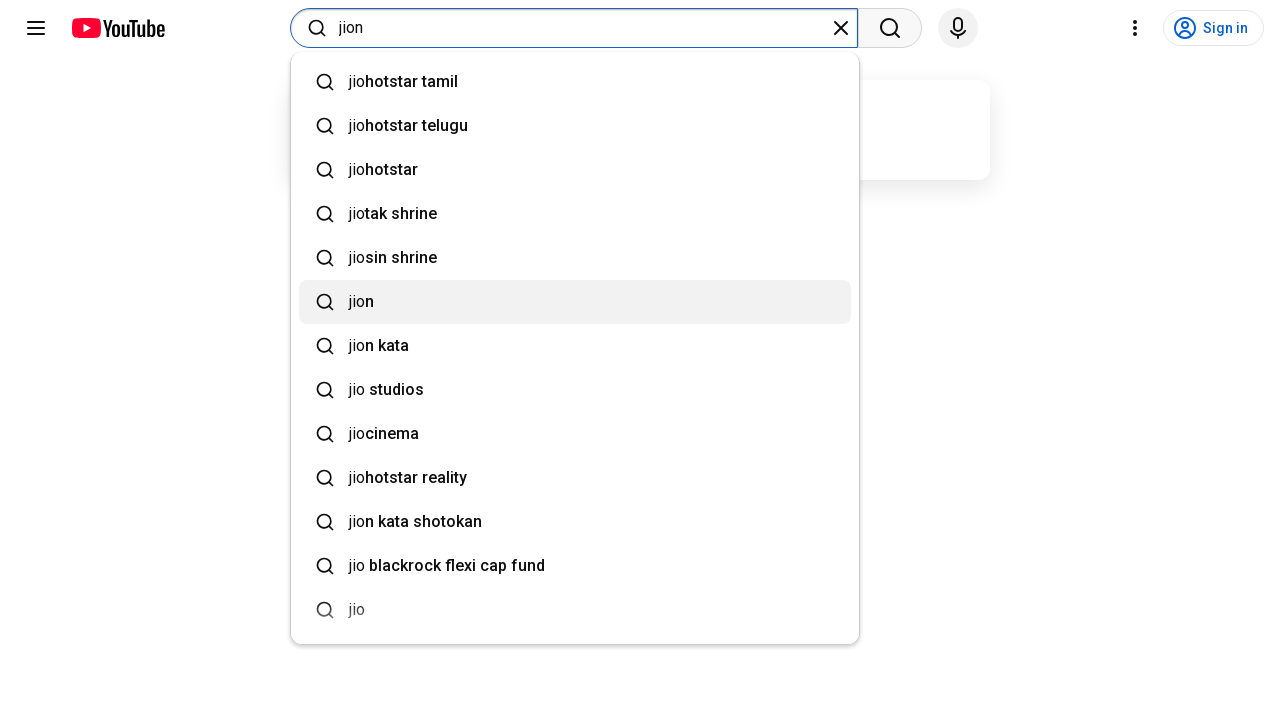

Waited 500ms for suggestion to be highlighted
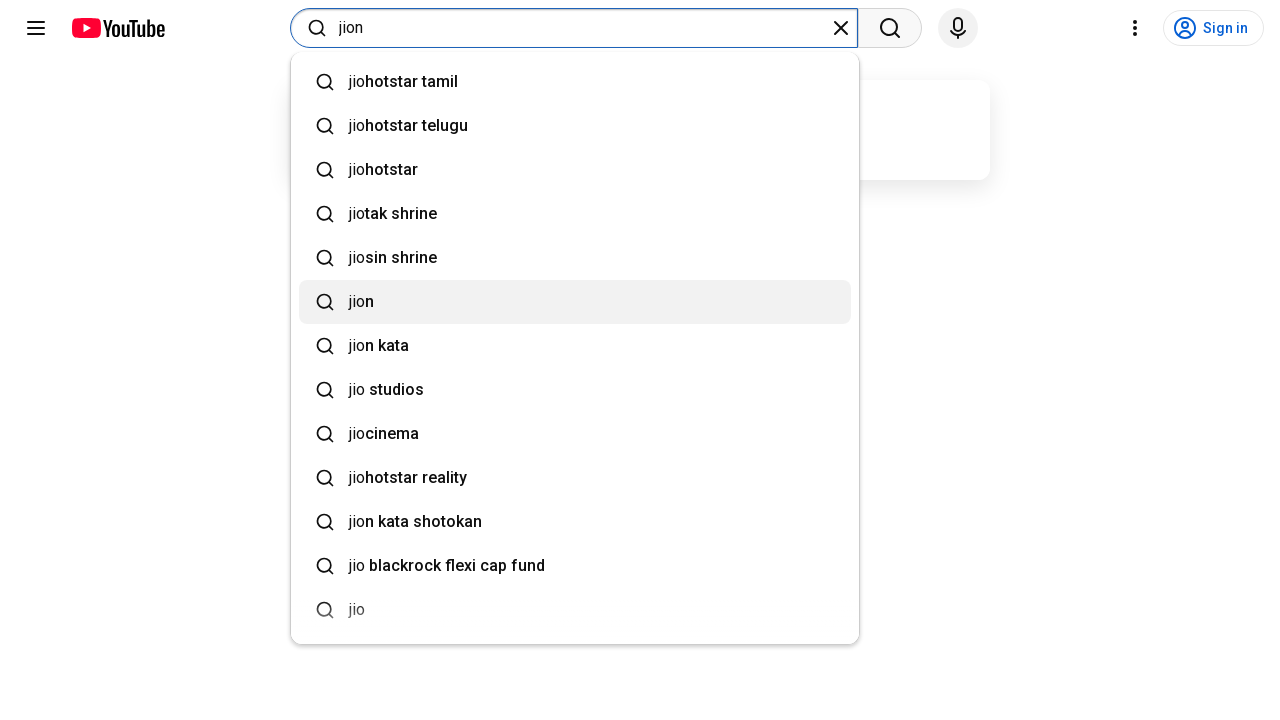

Checked suggestion text: 'n'
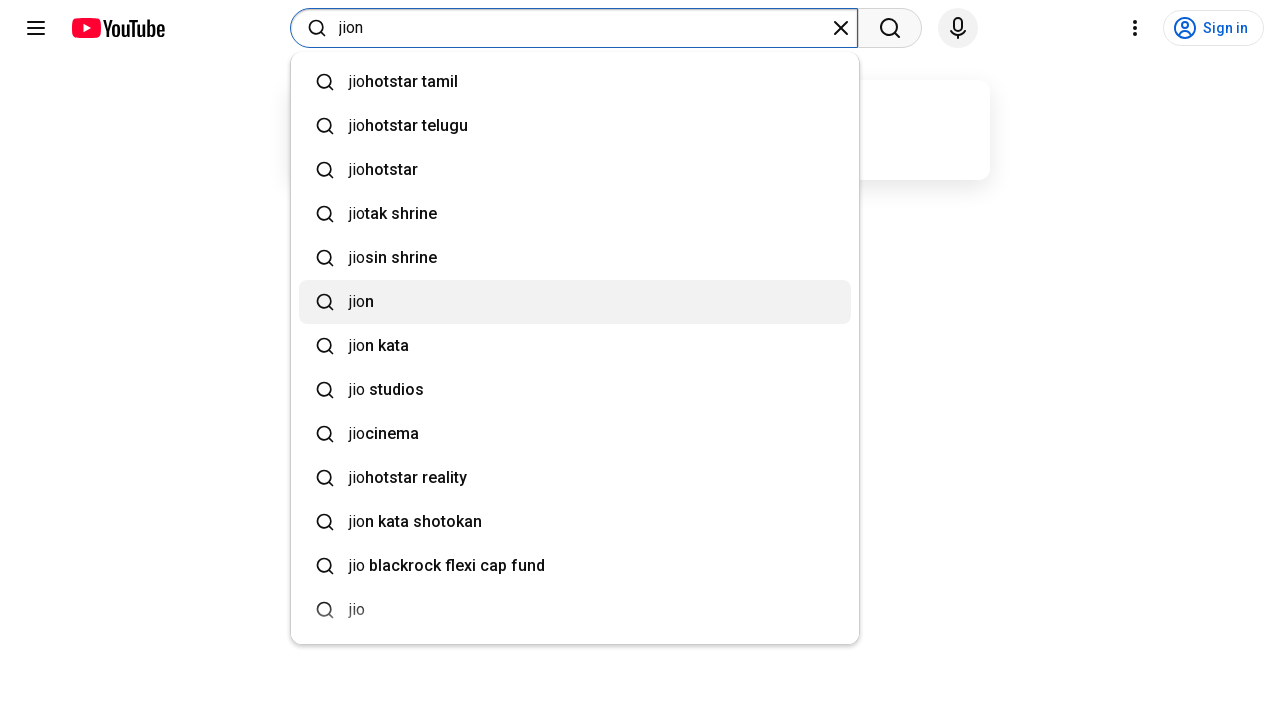

Pressed arrow down to navigate to suggestion 7
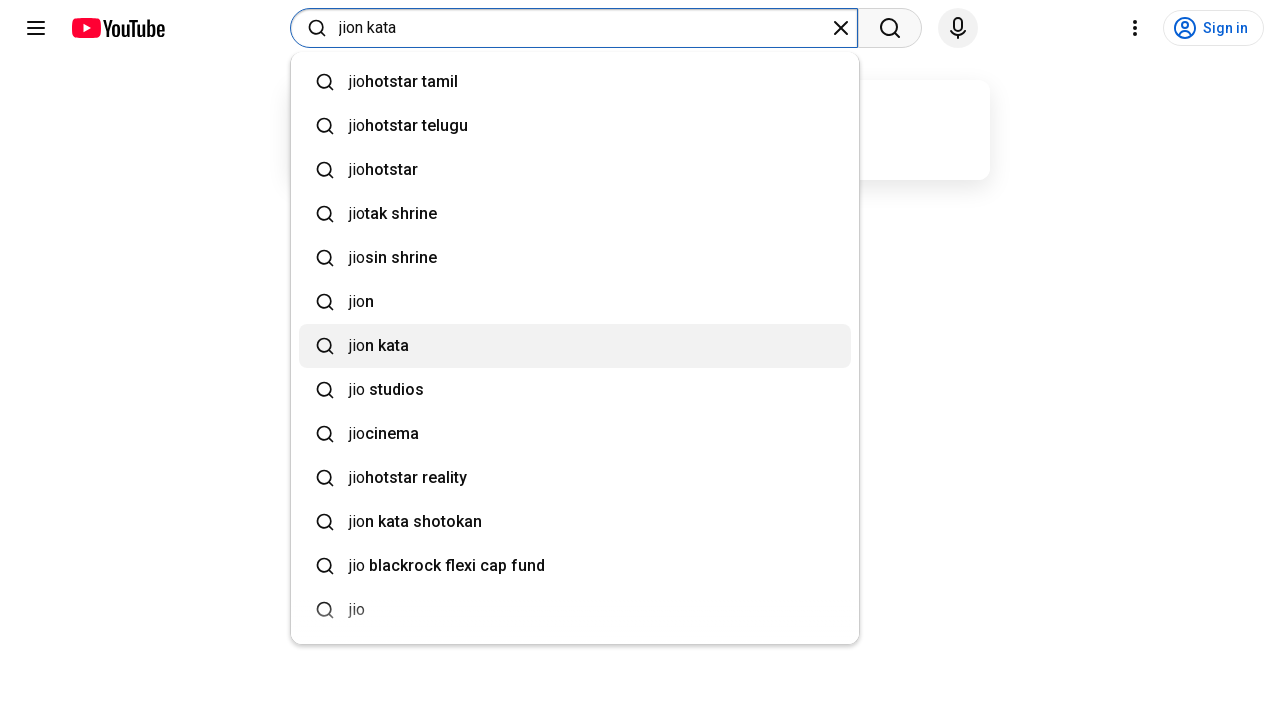

Waited 500ms for suggestion to be highlighted
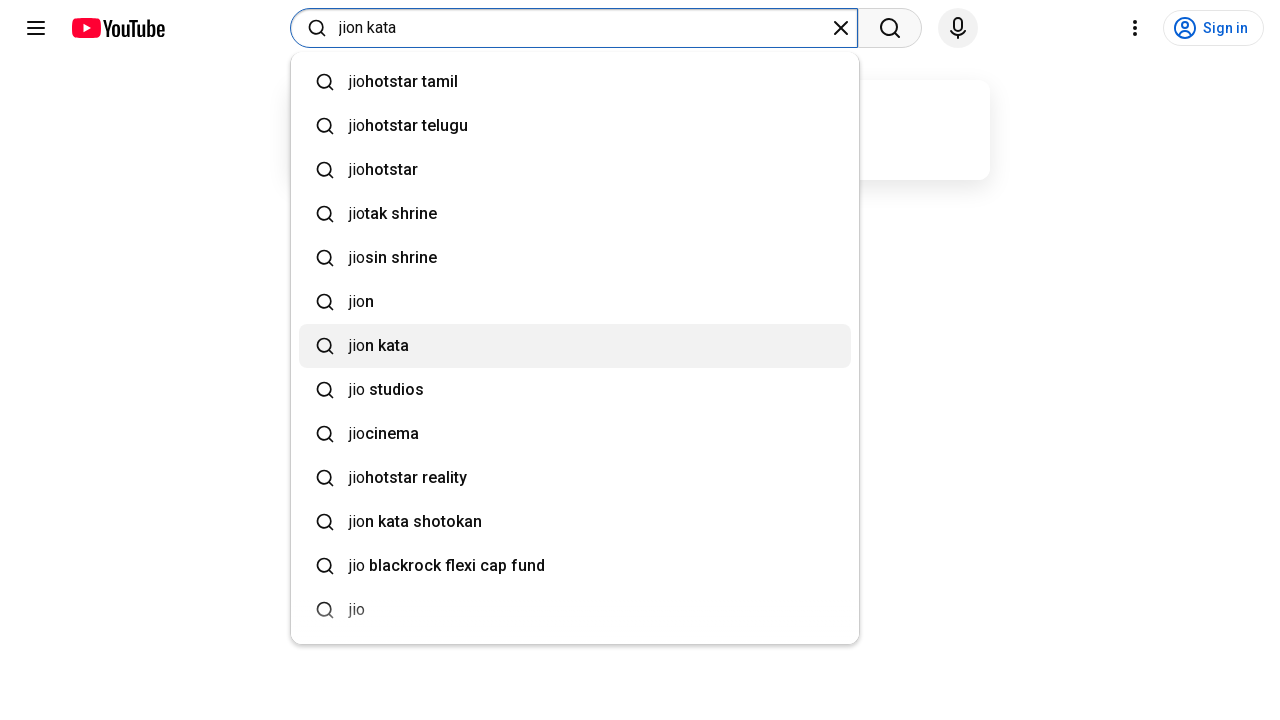

Checked suggestion text: 'n kata'
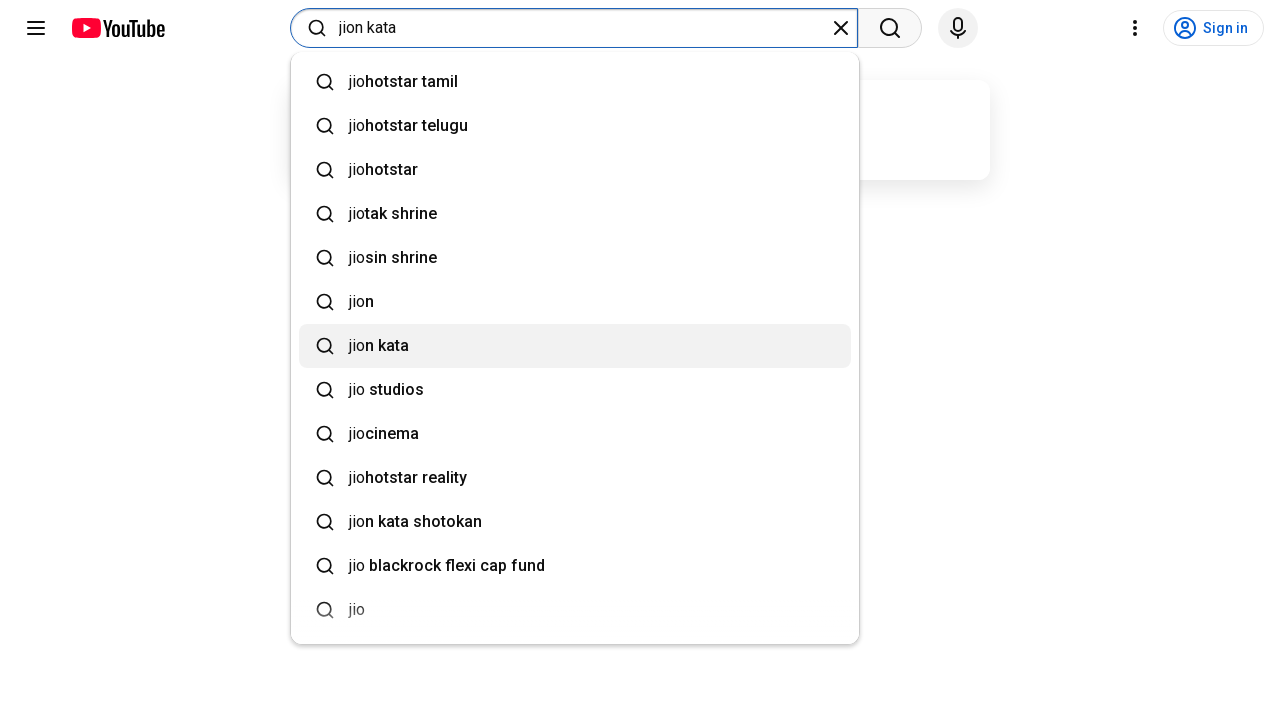

Pressed arrow down to navigate to suggestion 8
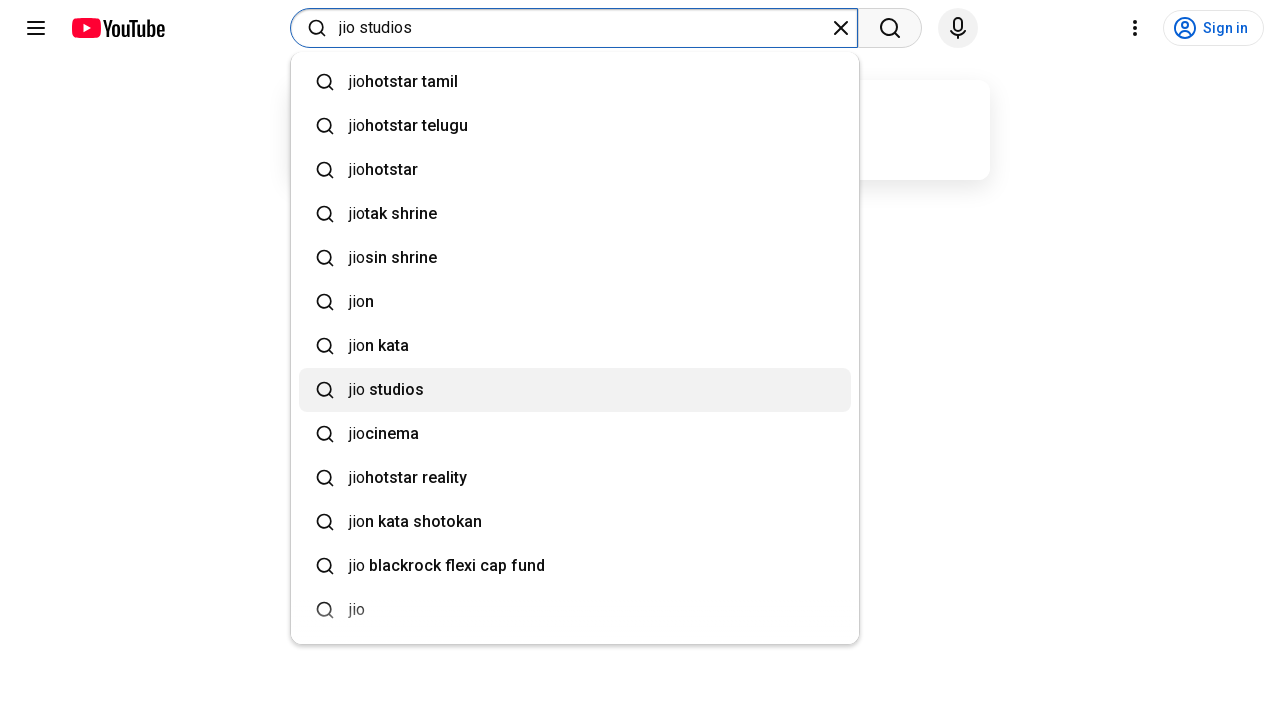

Waited 500ms for suggestion to be highlighted
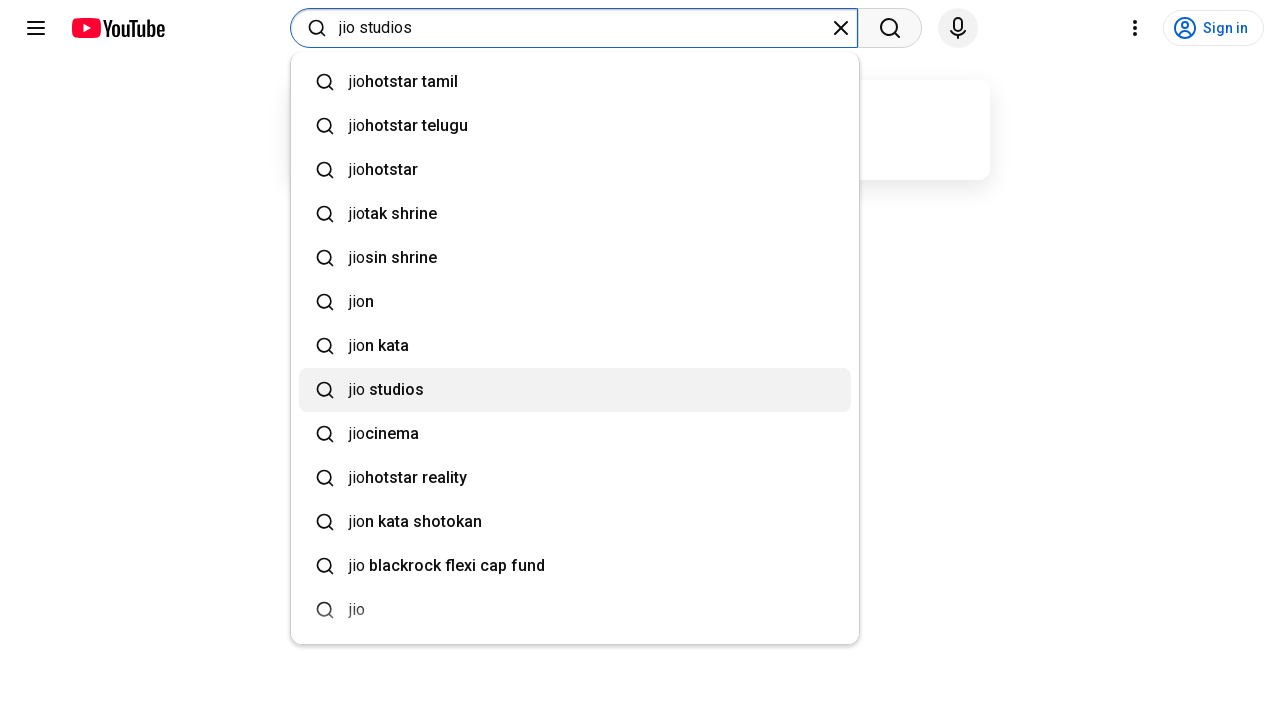

Checked suggestion text: 'studios'
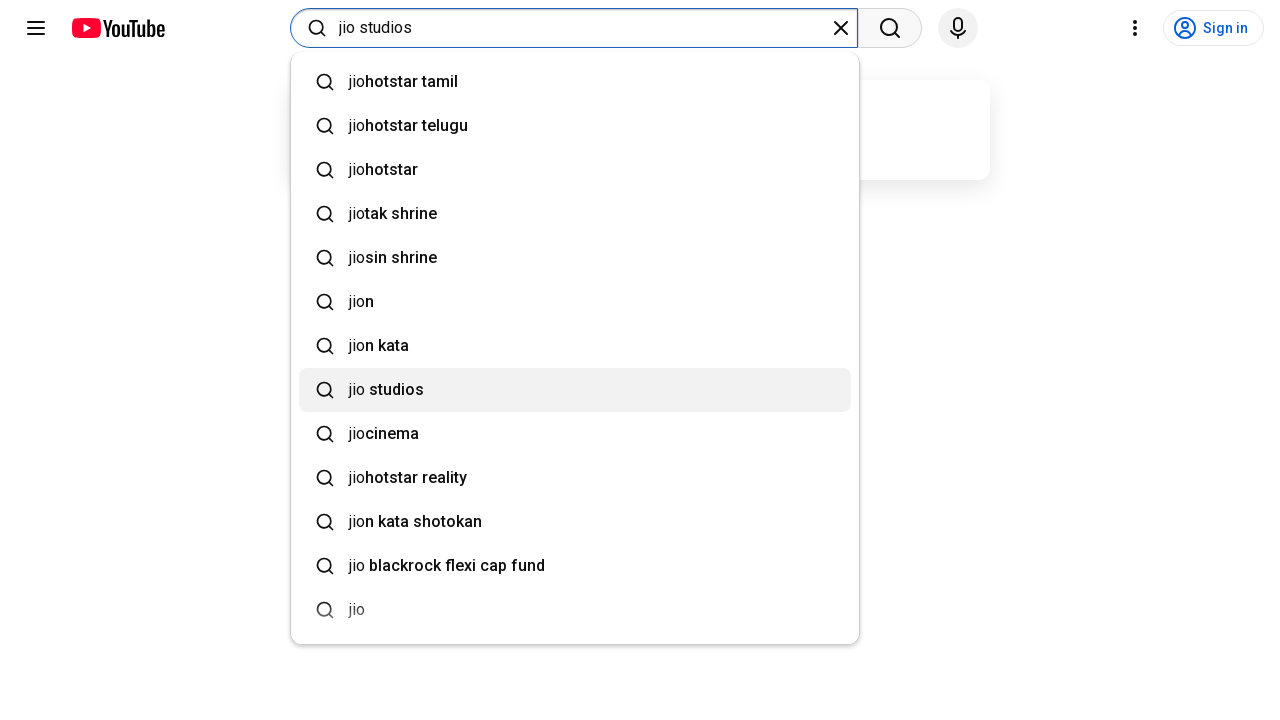

Pressed arrow down to navigate to suggestion 9
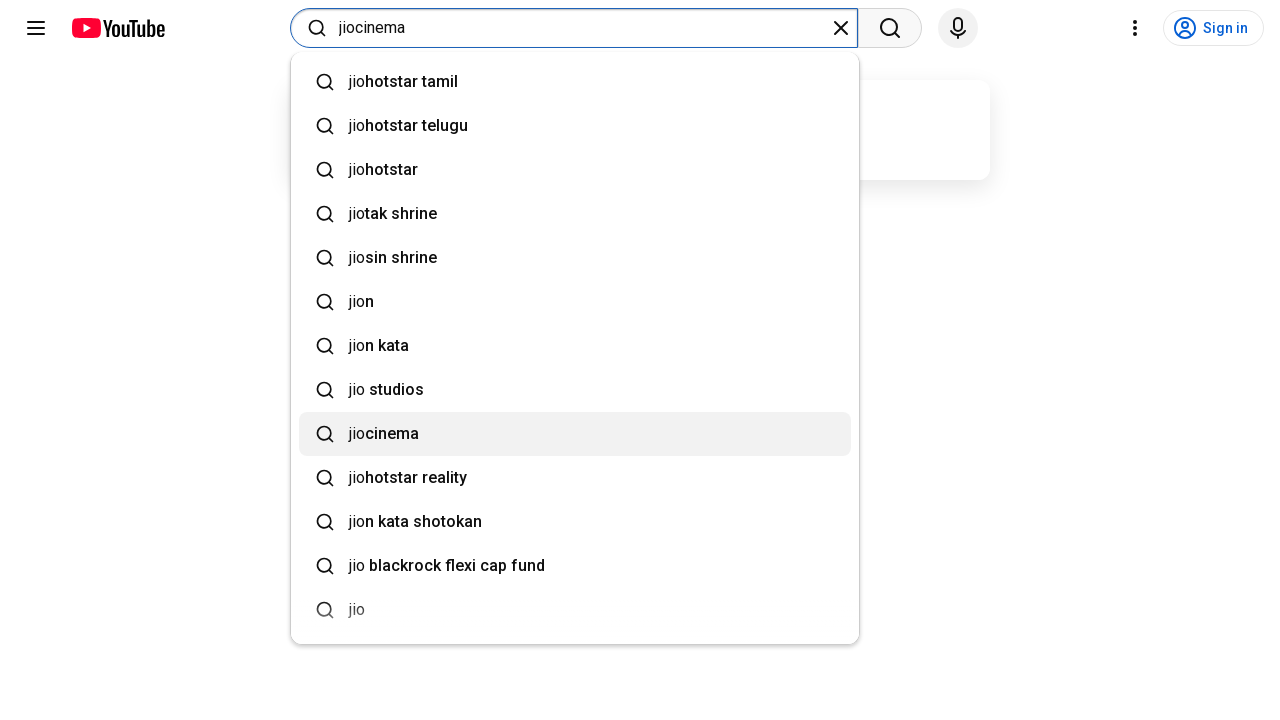

Waited 500ms for suggestion to be highlighted
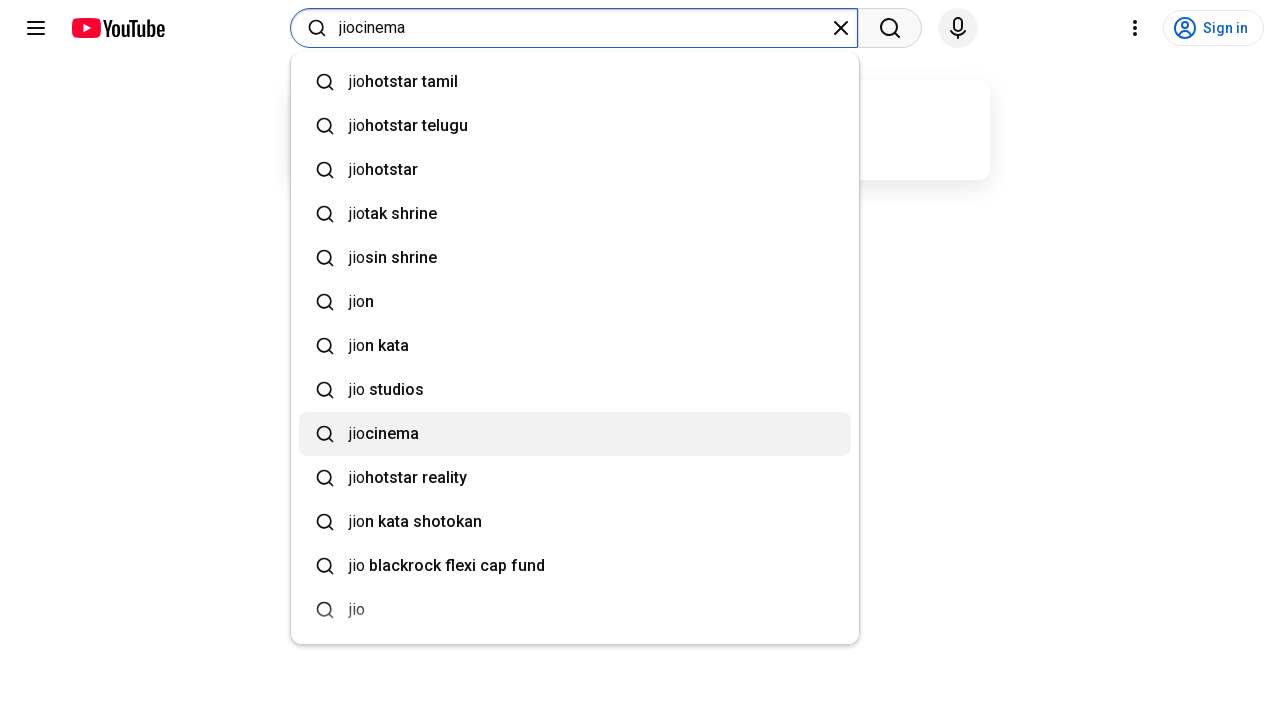

Checked suggestion text: 'cinema'
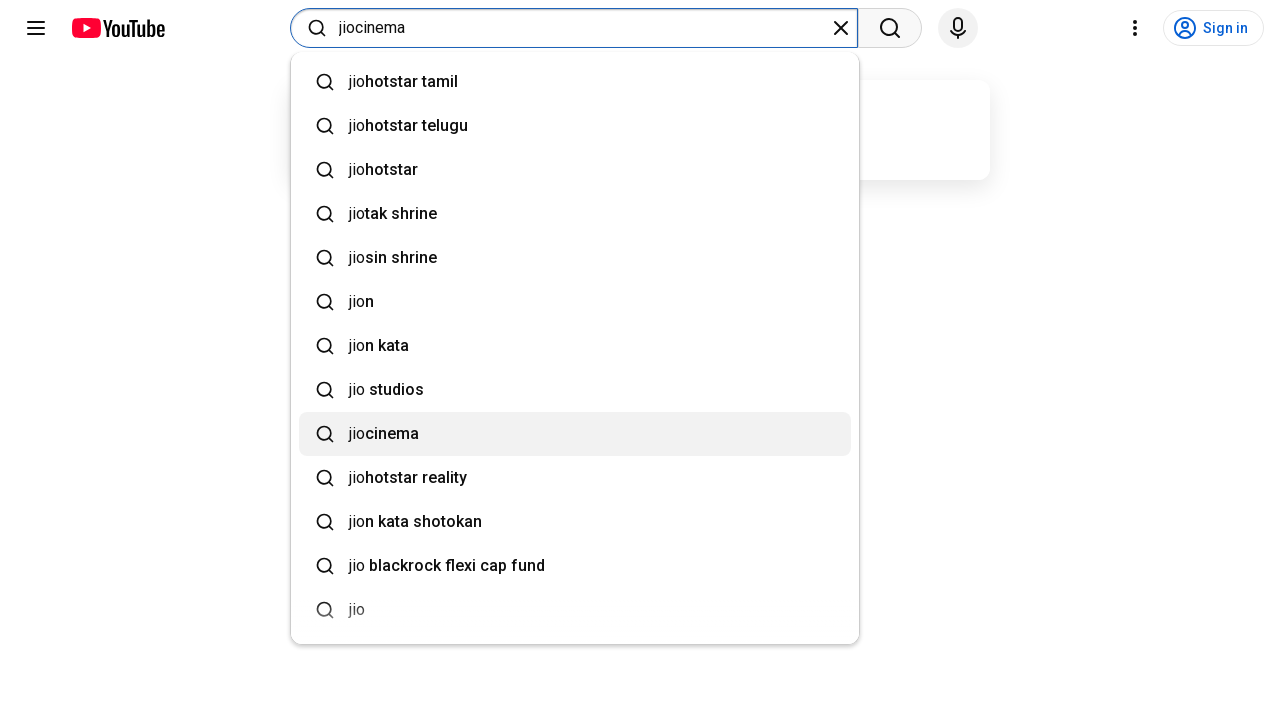

Pressed arrow down to navigate to suggestion 10
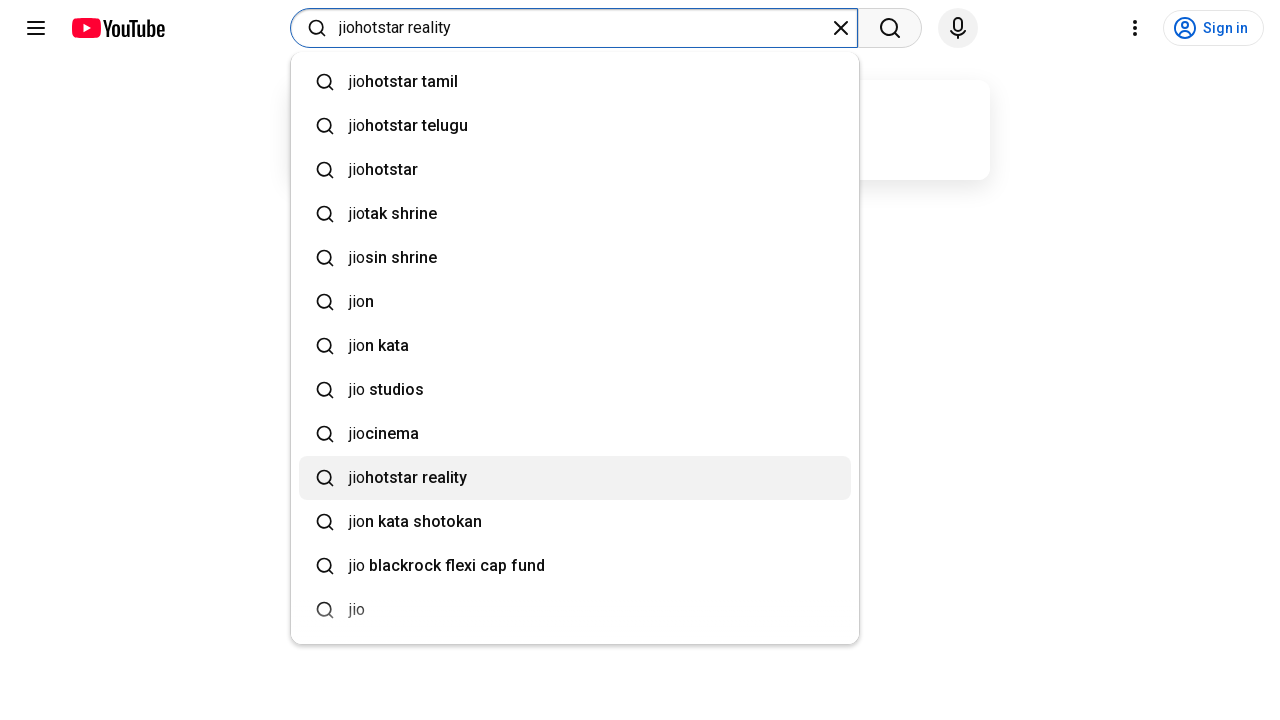

Waited 500ms for suggestion to be highlighted
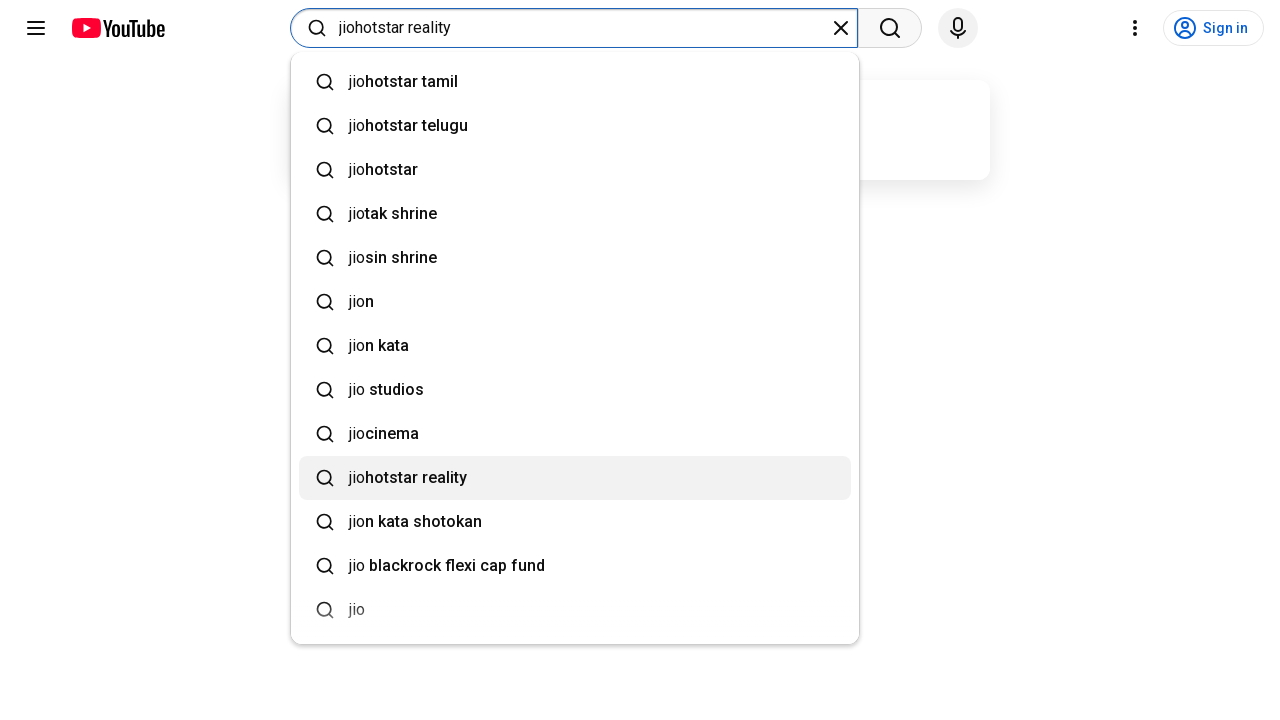

Checked suggestion text: 'hotstar reality'
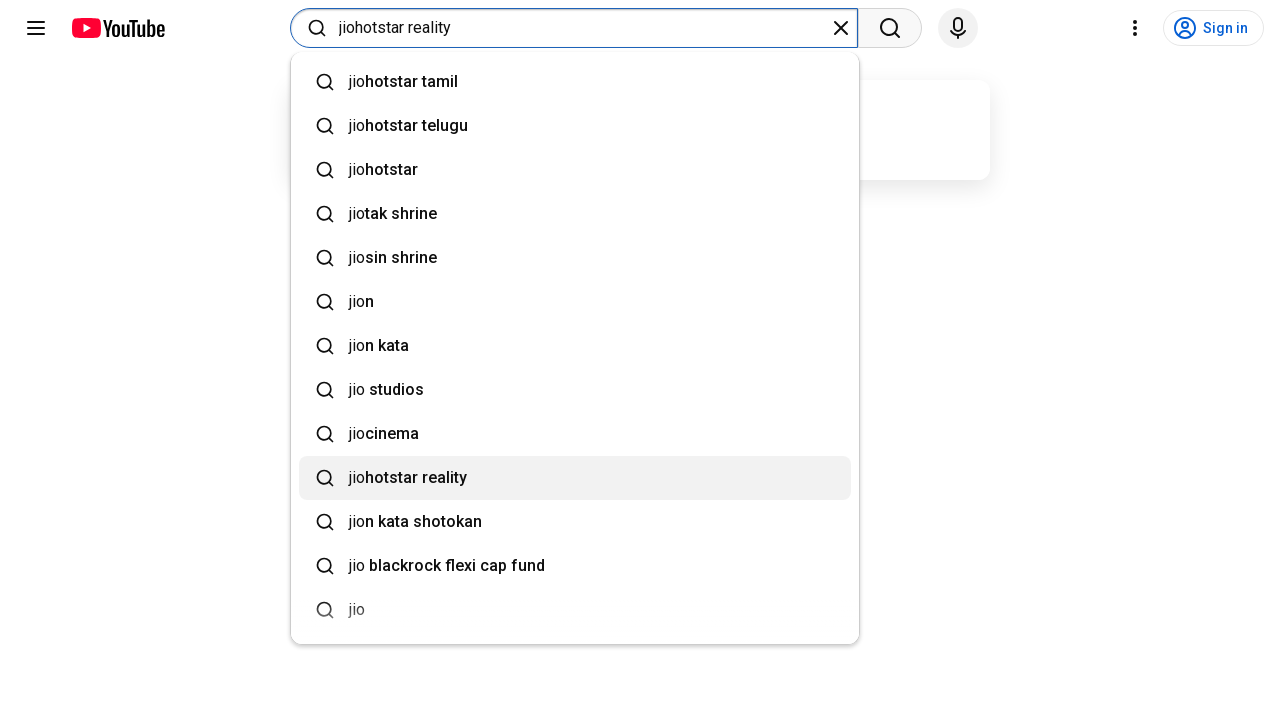

Pressed arrow down to navigate to suggestion 11
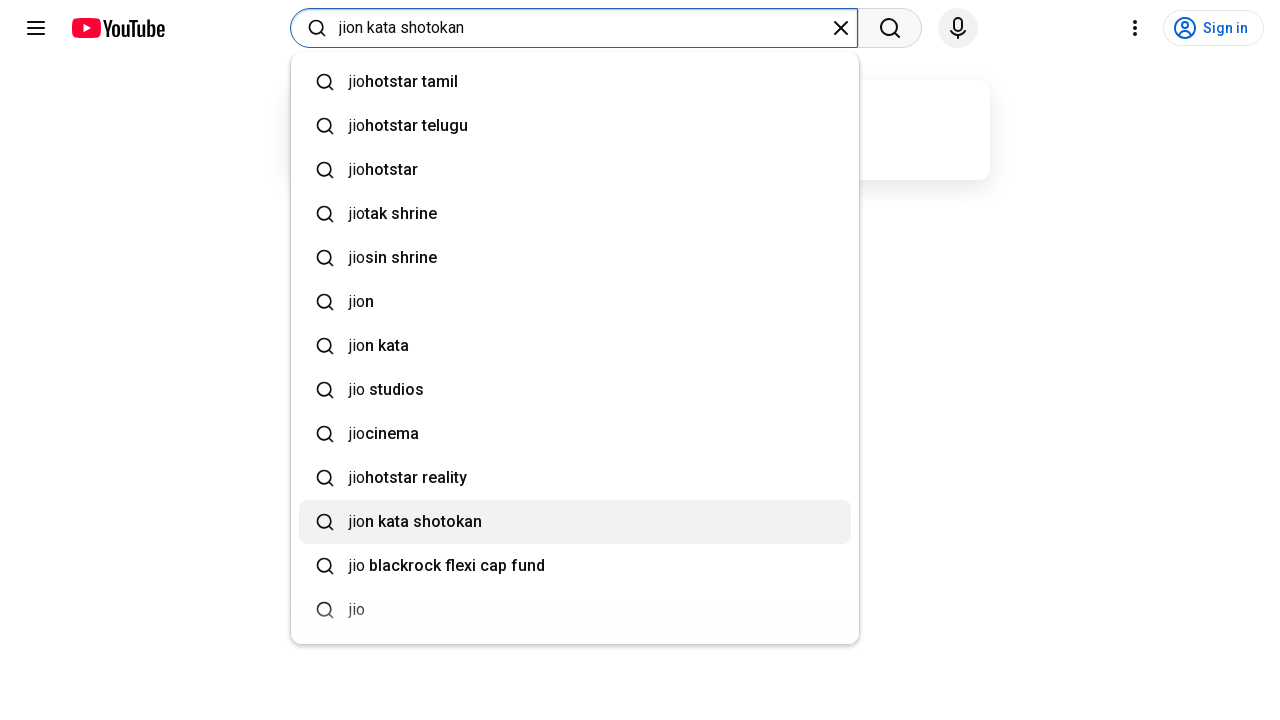

Waited 500ms for suggestion to be highlighted
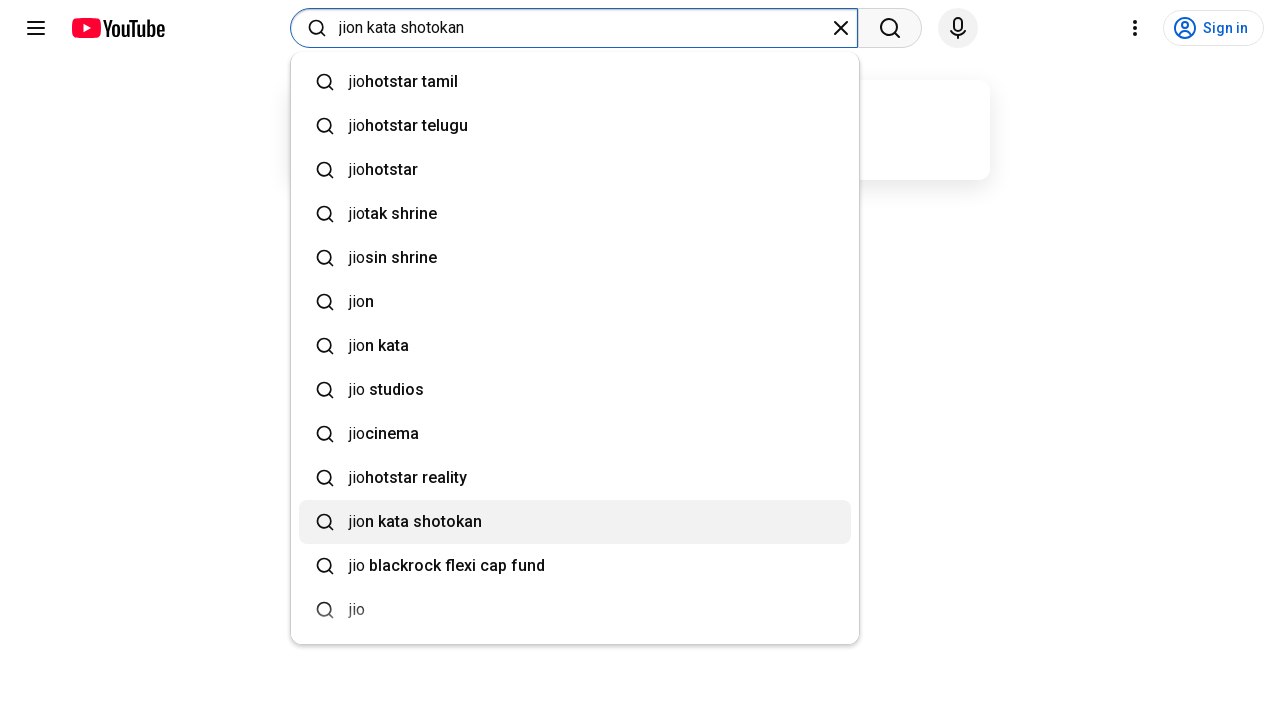

Checked suggestion text: 'n kata shotokan'
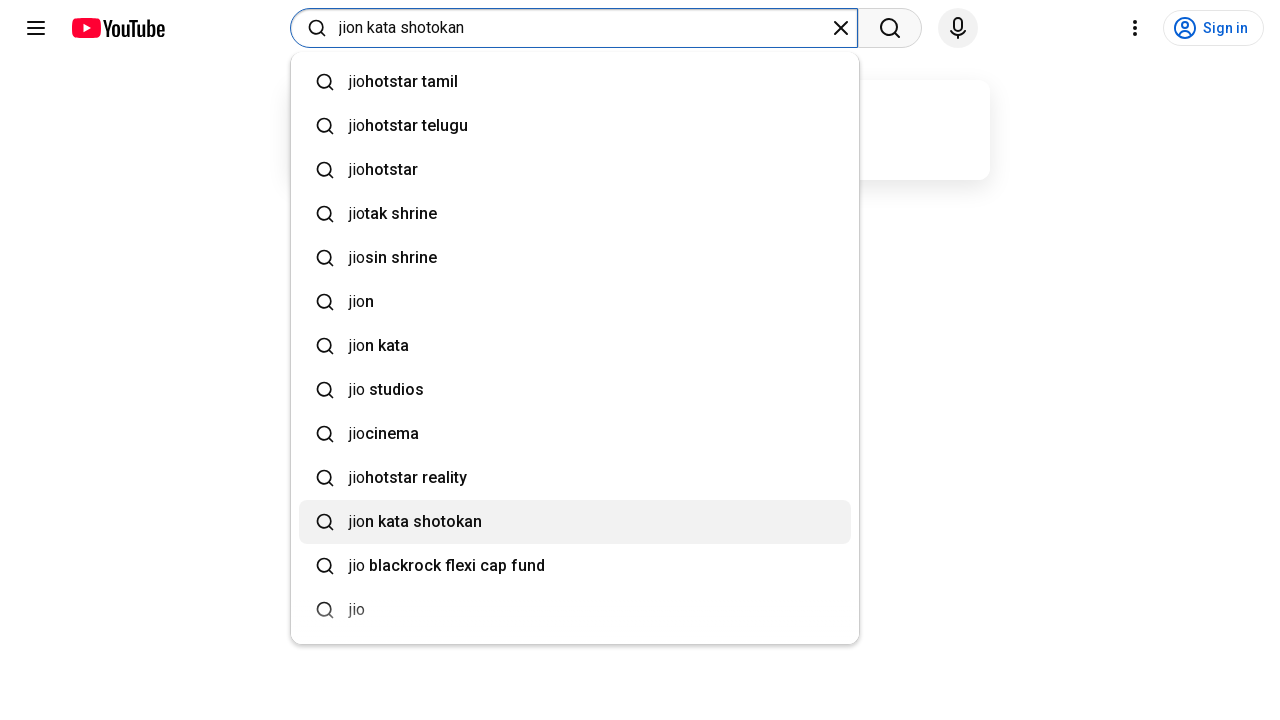

Pressed arrow down to navigate to suggestion 12
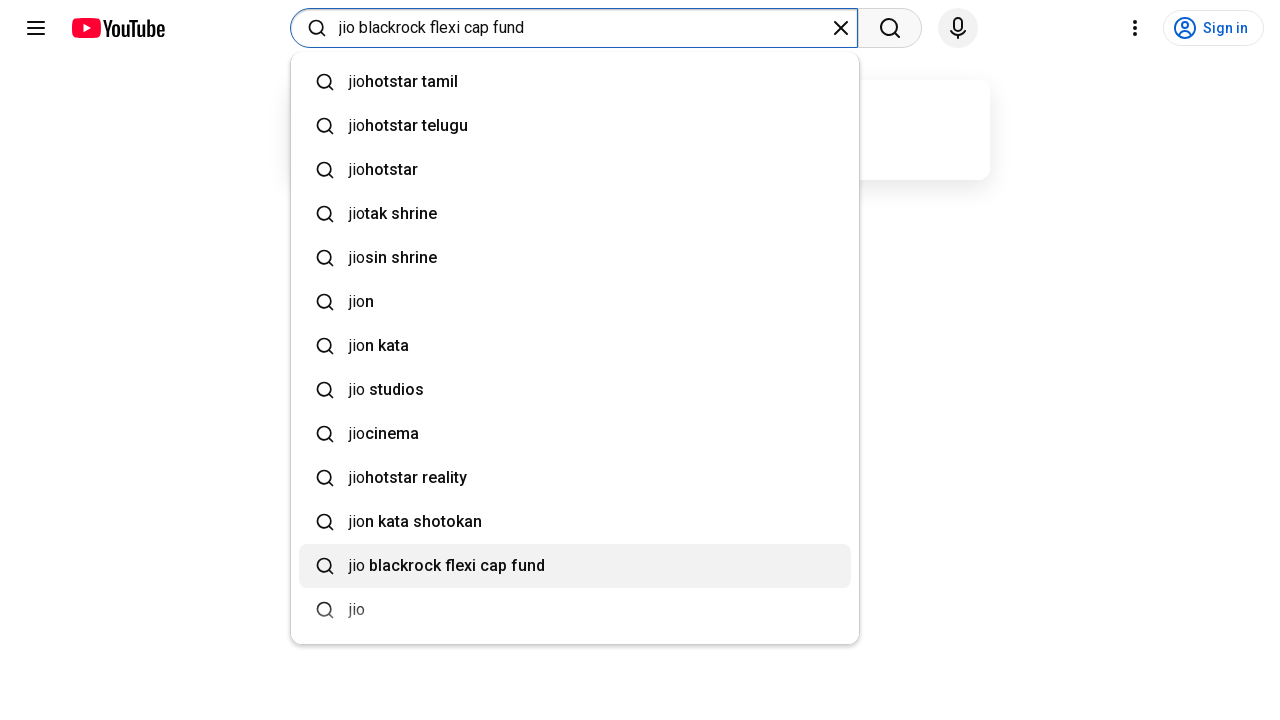

Waited 500ms for suggestion to be highlighted
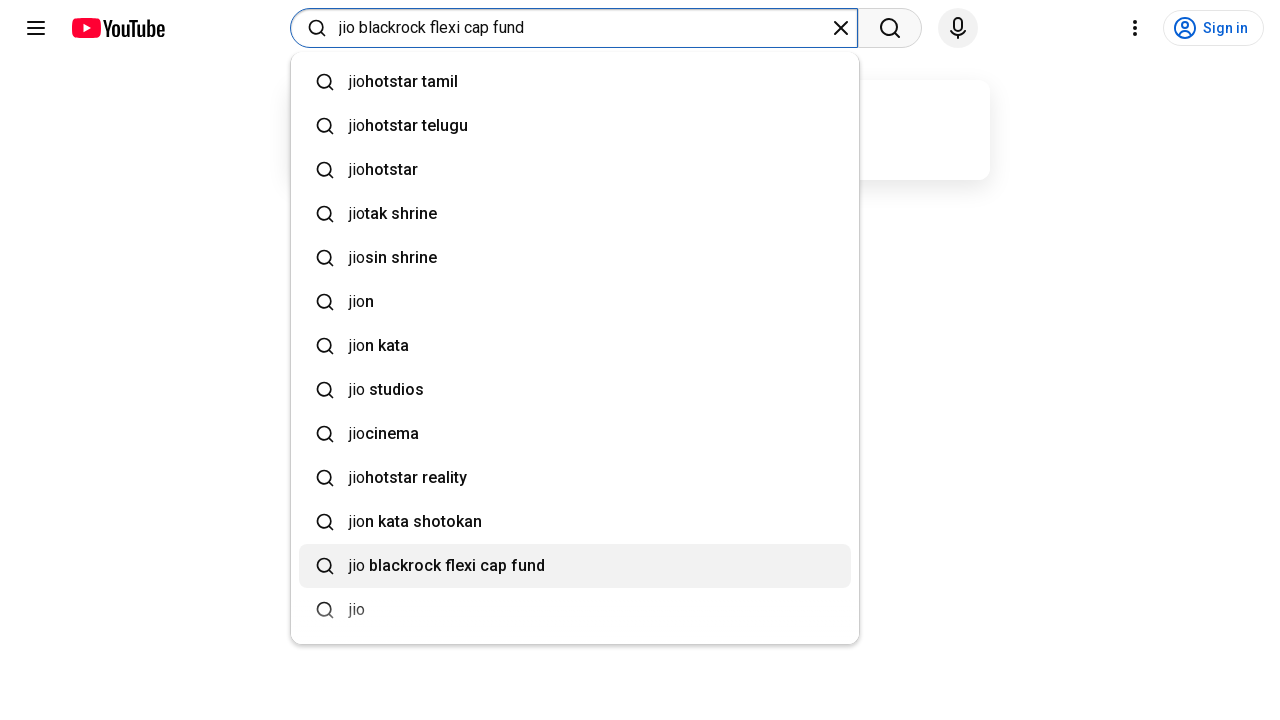

Checked suggestion text: 'blackrock flexi cap fund'
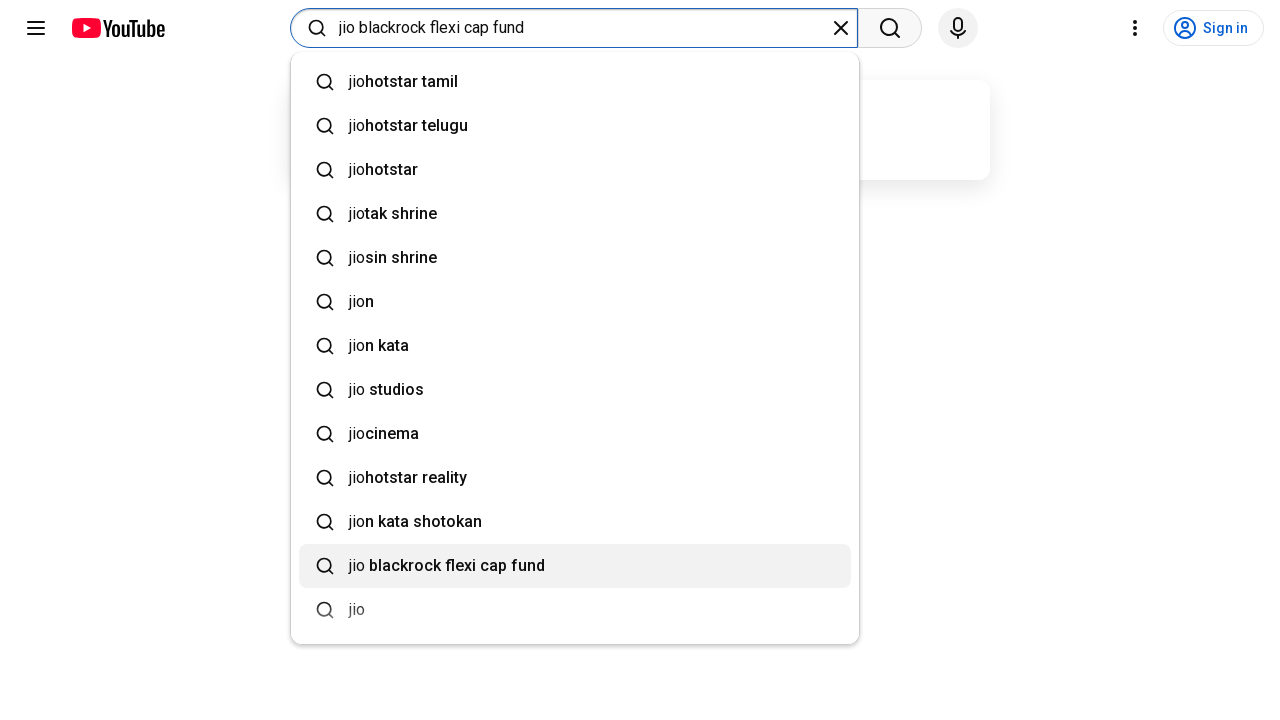

Pressed arrow down to navigate to suggestion 13
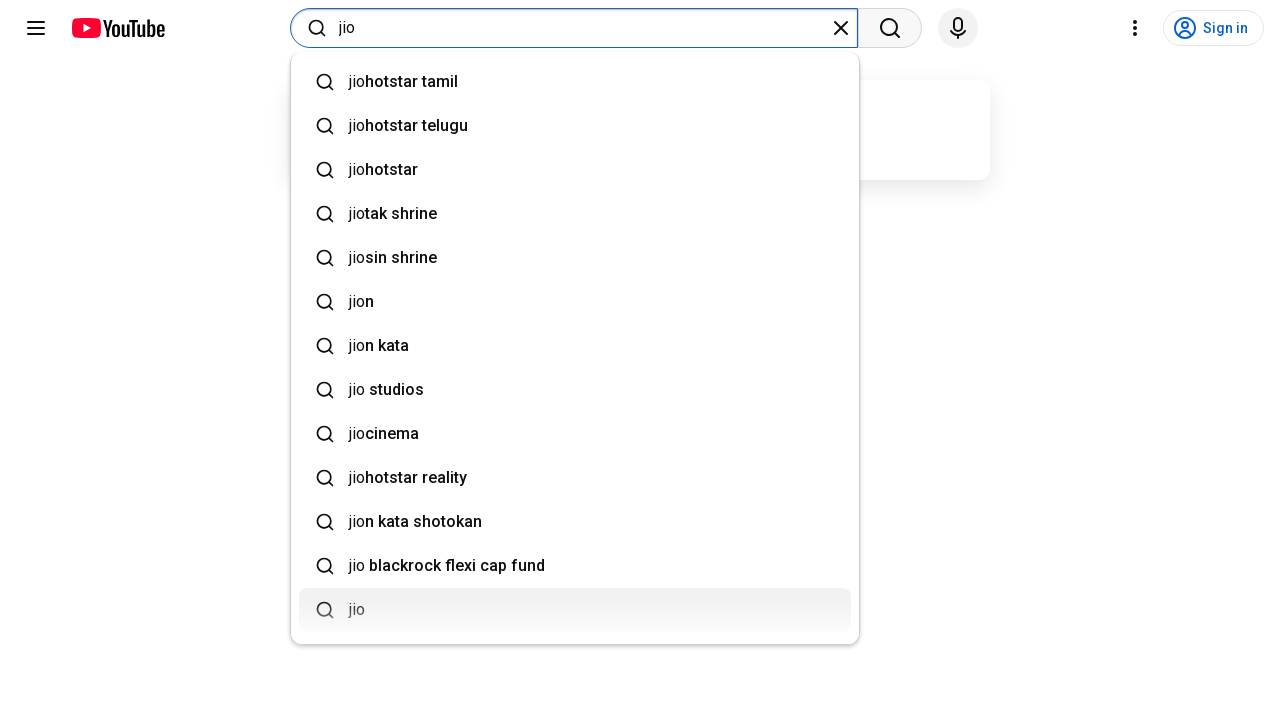

Waited 500ms for suggestion to be highlighted
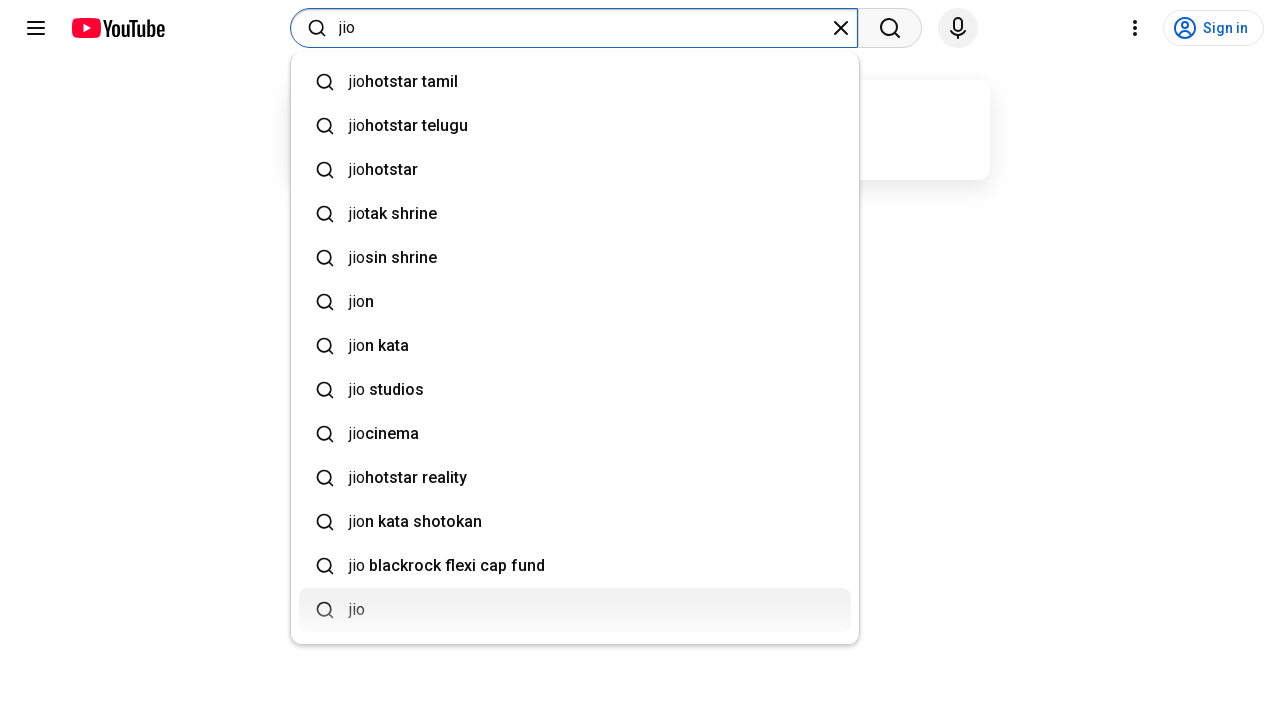

Checked suggestion text: ''
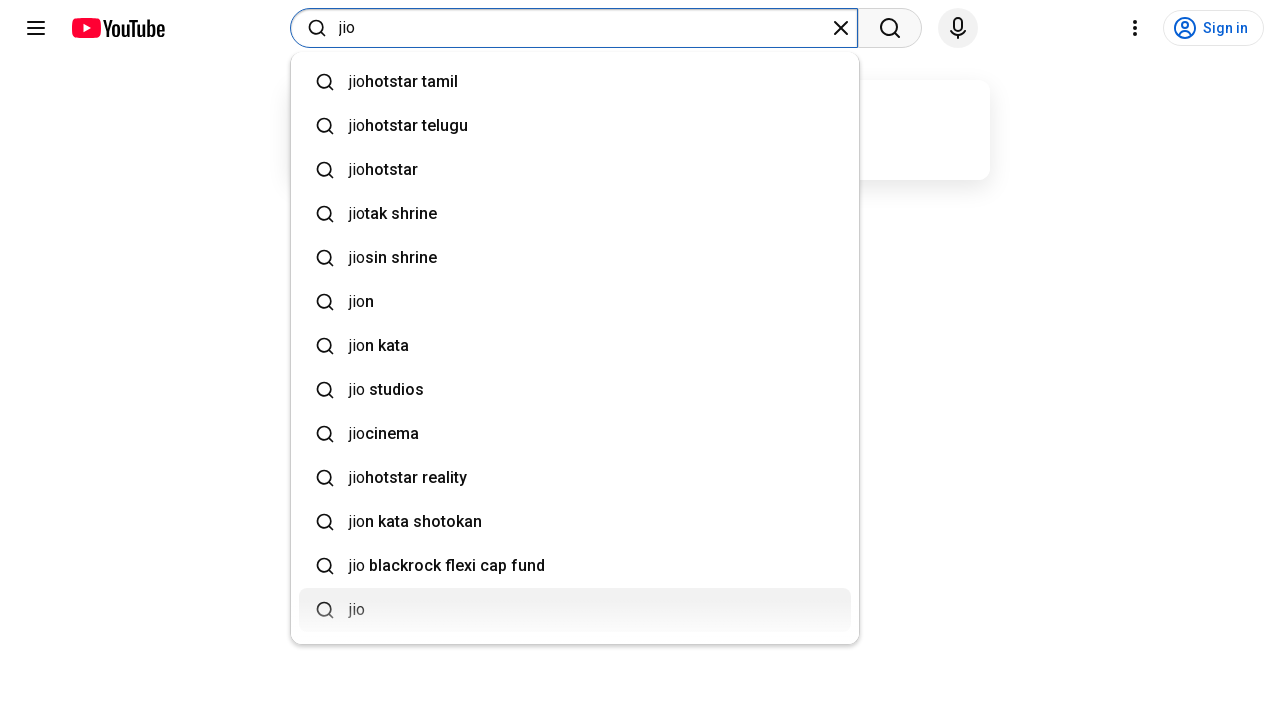

Pressed arrow down to navigate to suggestion 14
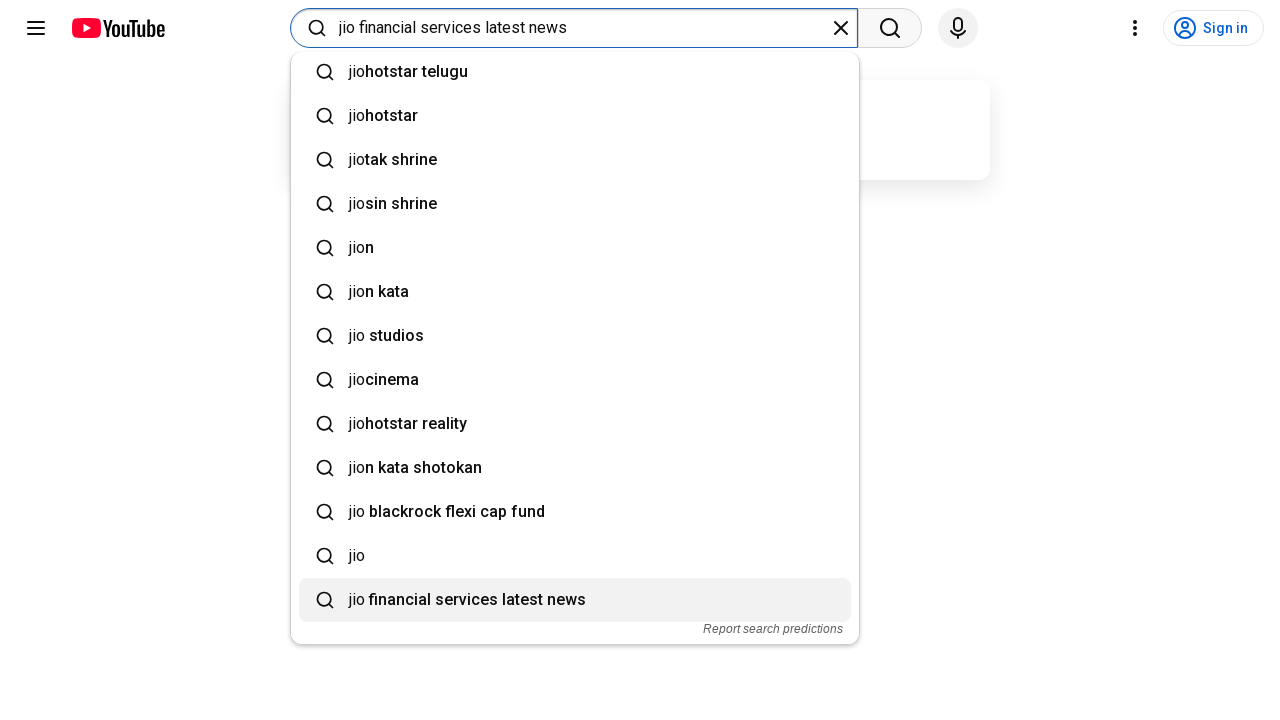

Waited 500ms for suggestion to be highlighted
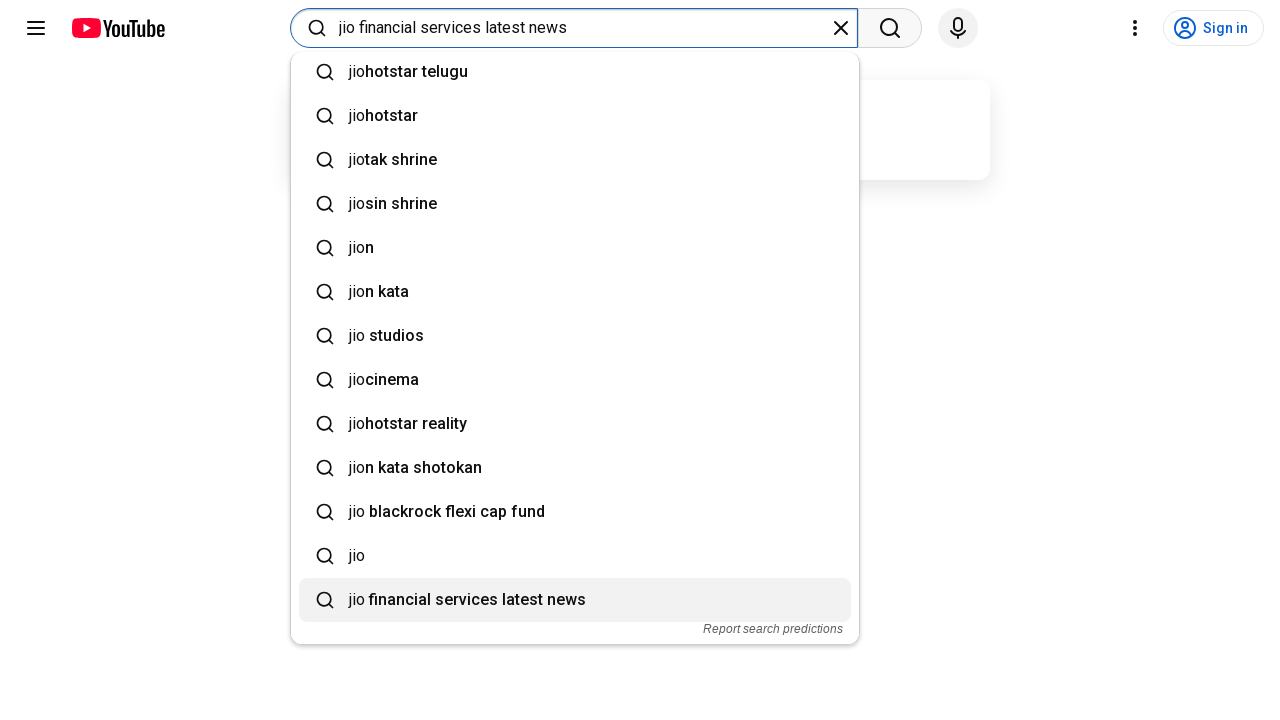

Checked suggestion text: 'financial services latest news'
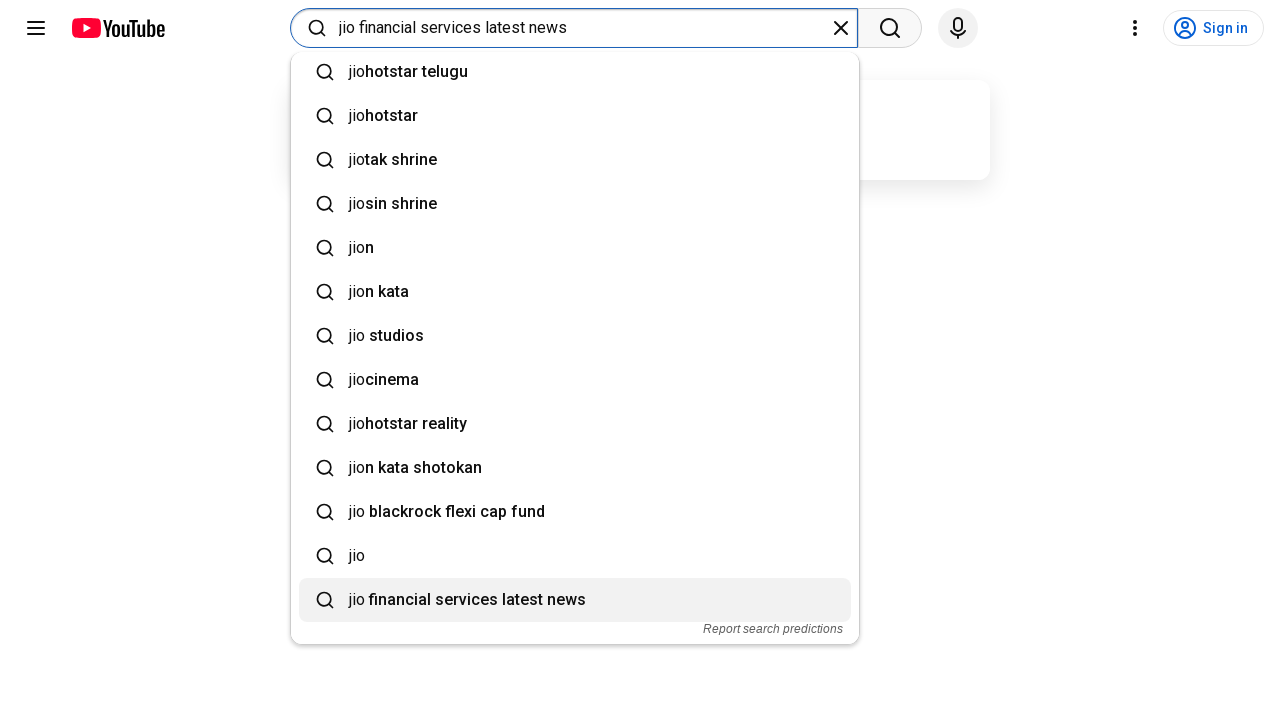

Target suggestion not found, pressed Enter to search with original query
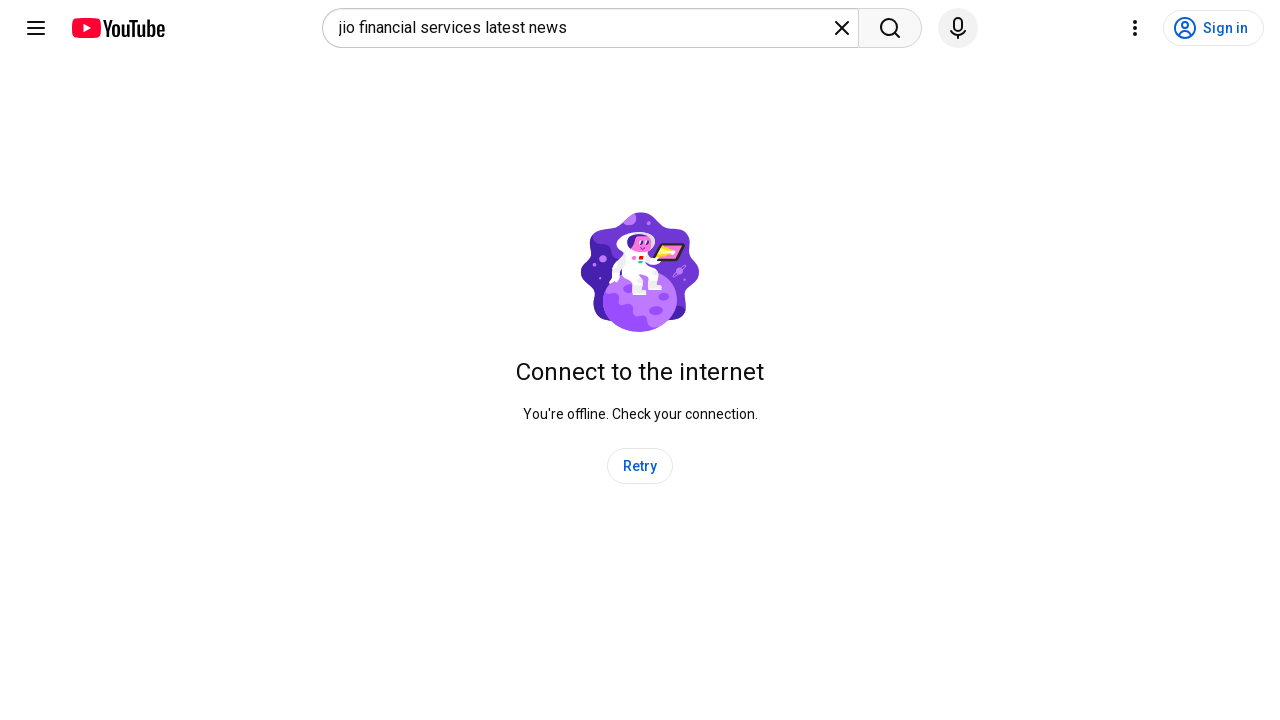

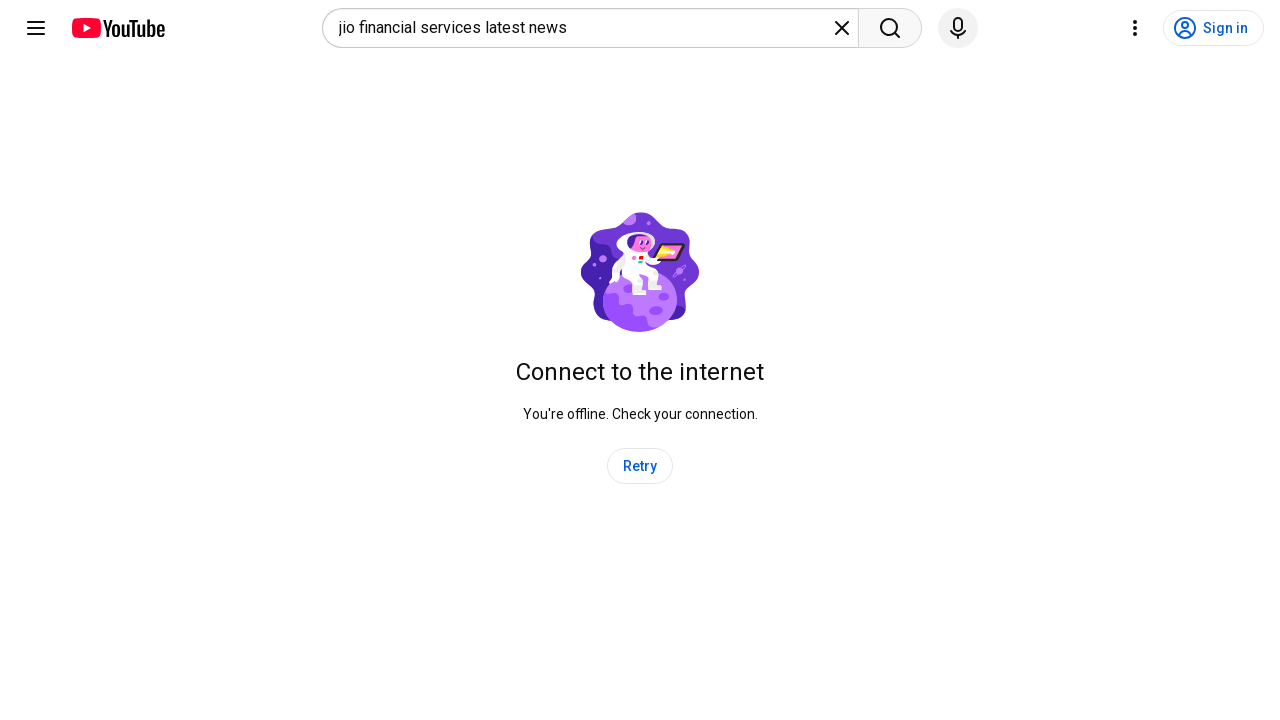